Tests various checkbox interactions on the Leafground demo site including basic checkbox selection, notification checkbox, tri-state checkbox, toggle switch, and multiple selection dropdown

Starting URL: https://leafground.com/

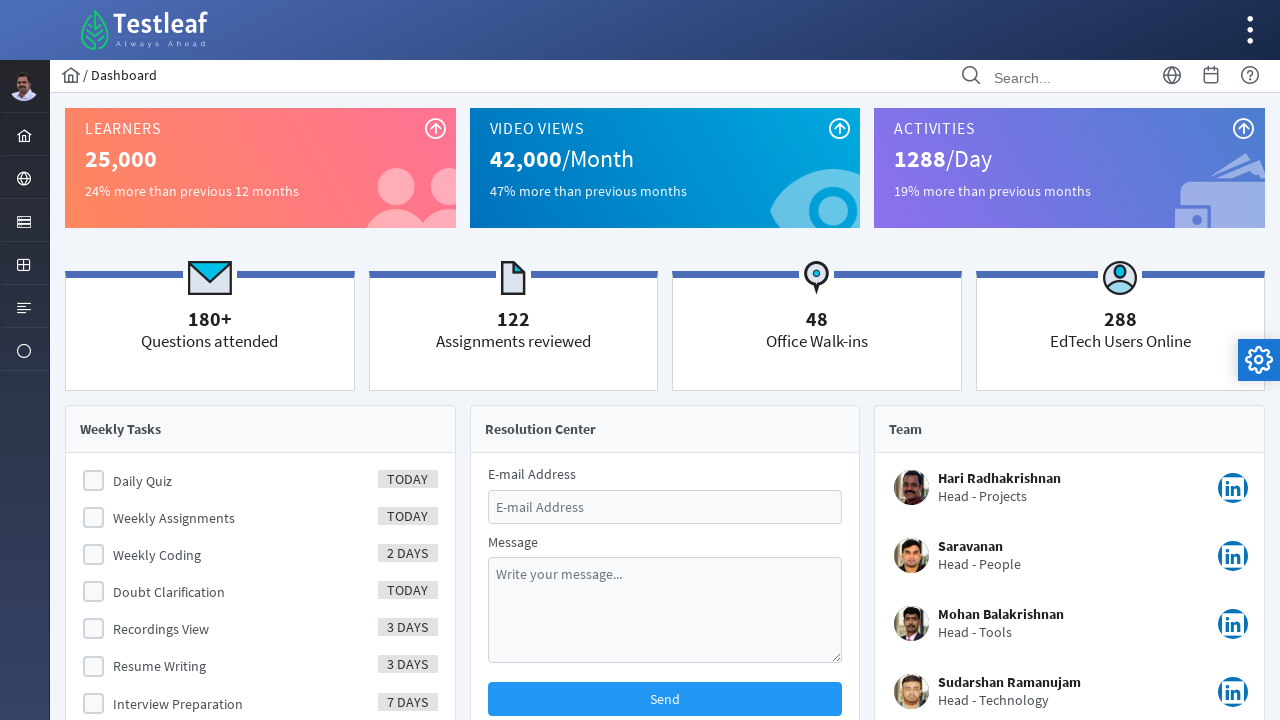

Clicked on Task Manager menu item at (24, 220) on #menuform\:j_idt40
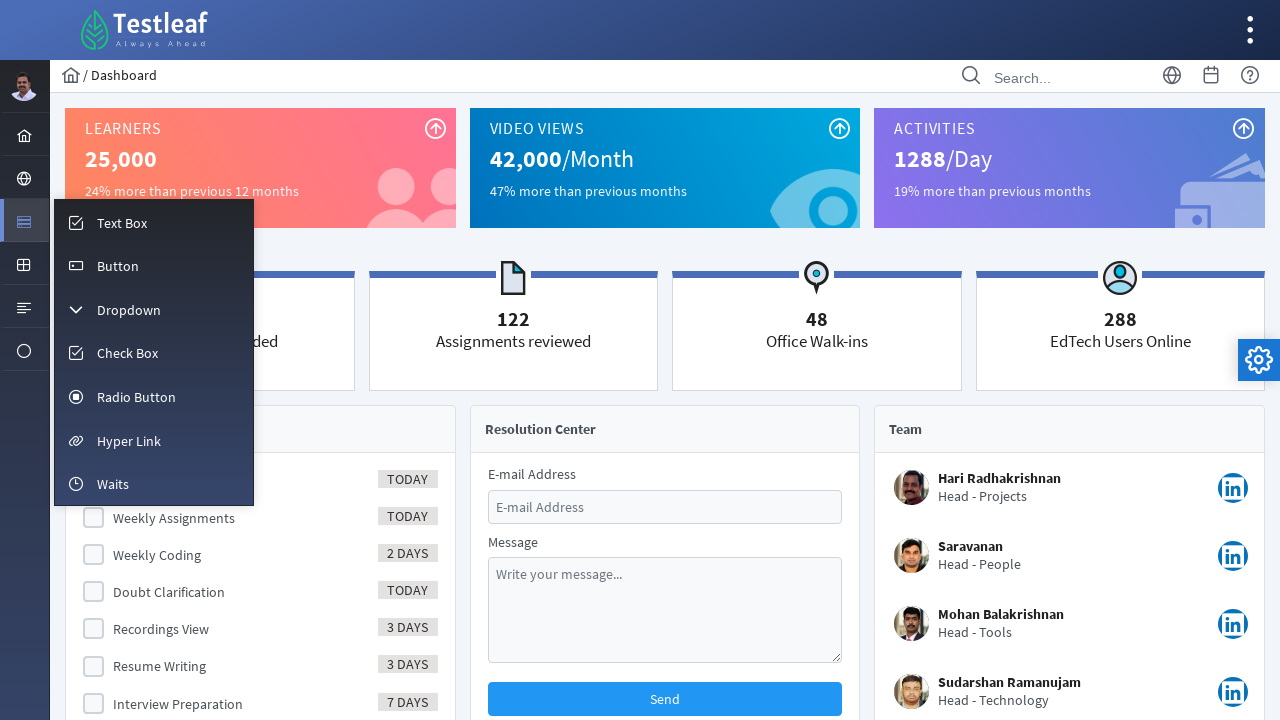

Clicked on checkbox menu item at (154, 353) on #menuform\:m_checkbox
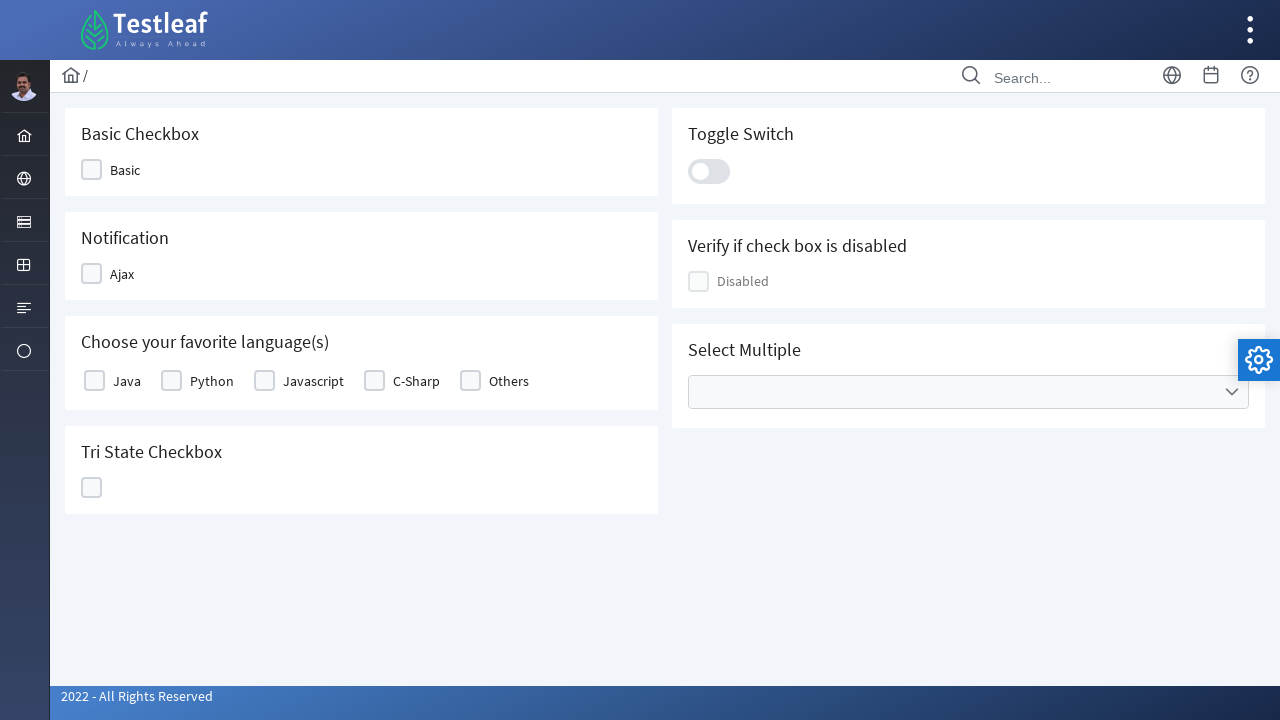

Clicked basic checkbox at (118, 170) on #j_idt87\:j_idt89
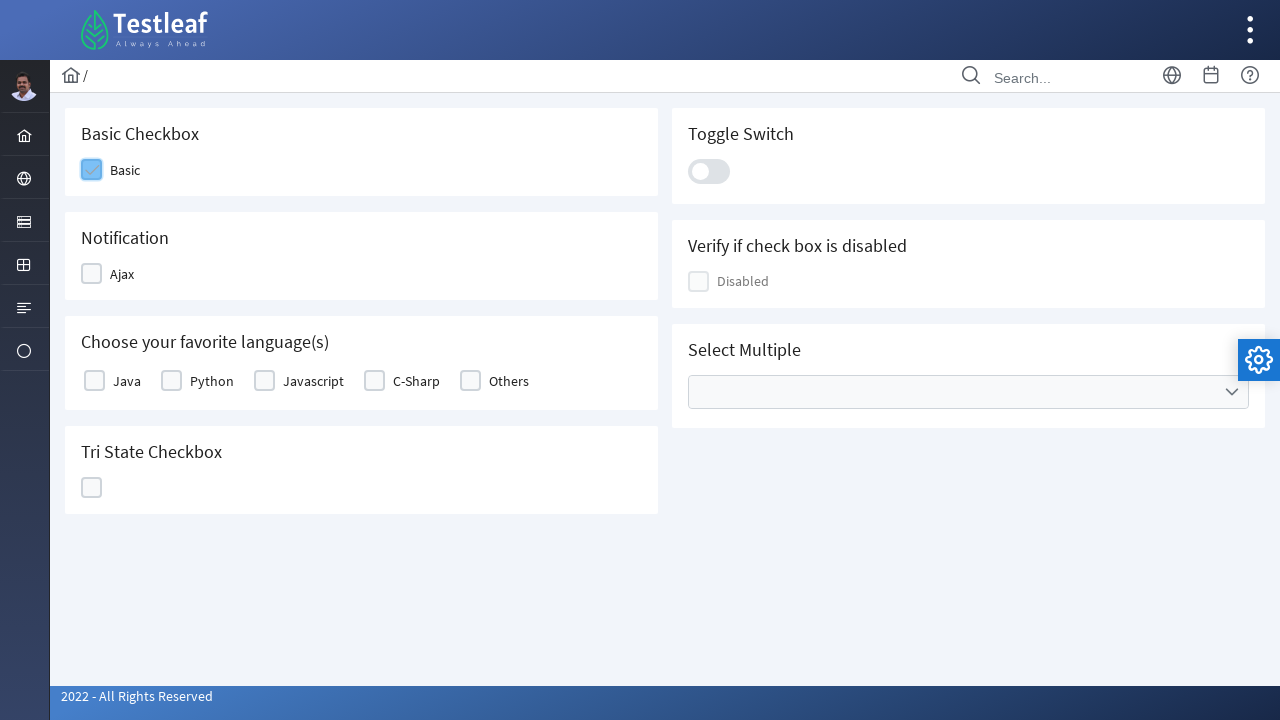

Clicked notification checkbox at (116, 274) on #j_idt87\:j_idt91
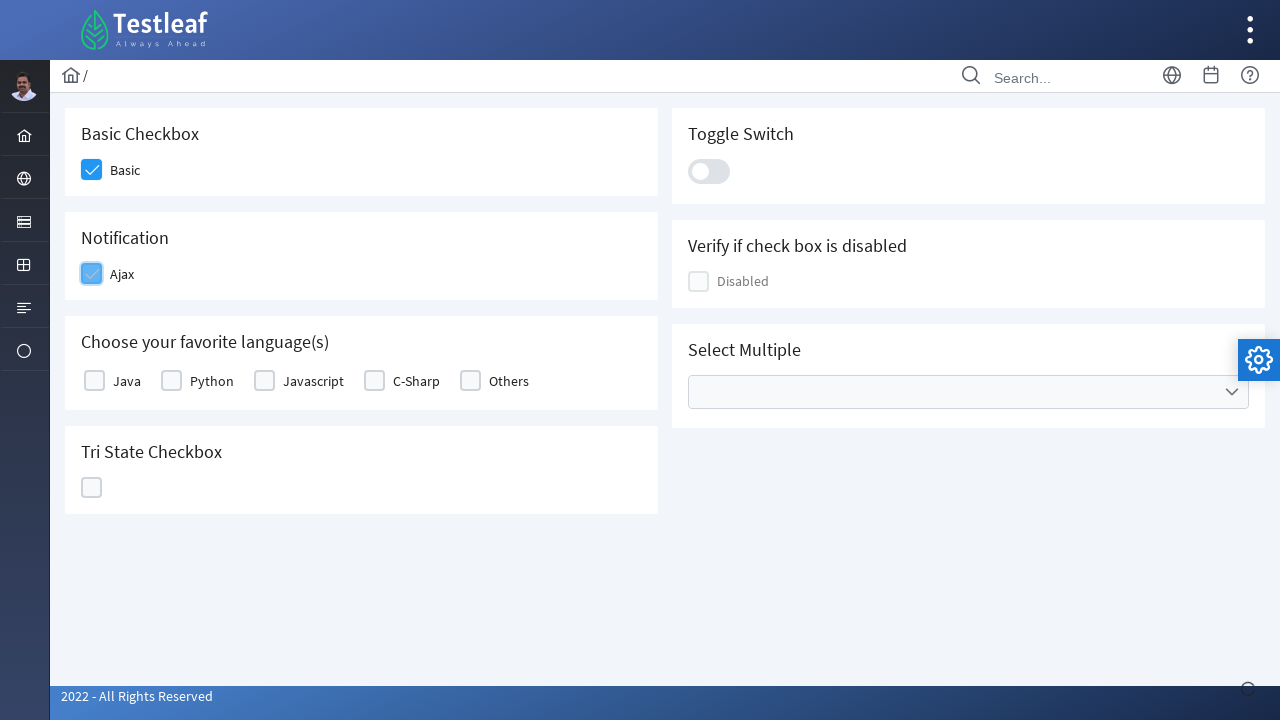

Clicked tri-state checkbox at (92, 488) on #j_idt87\:ajaxTriState
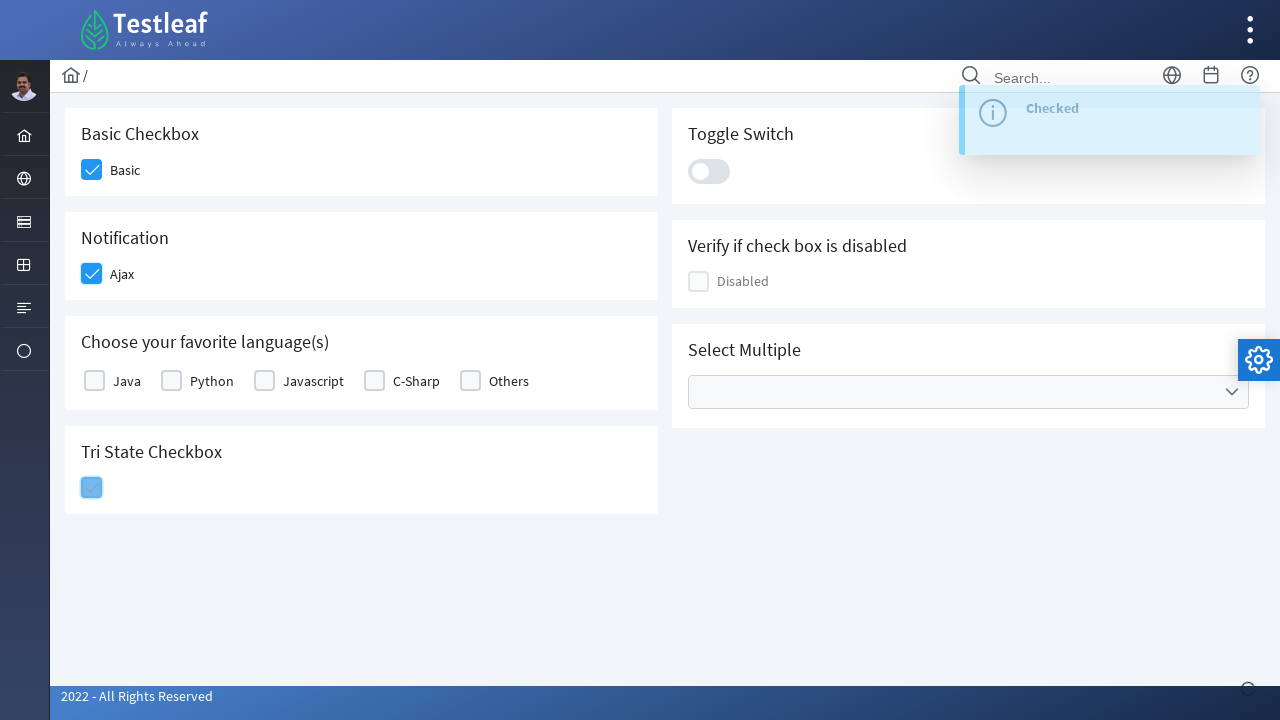

Clicked toggle switch at (709, 171) on #j_idt87\:j_idt100
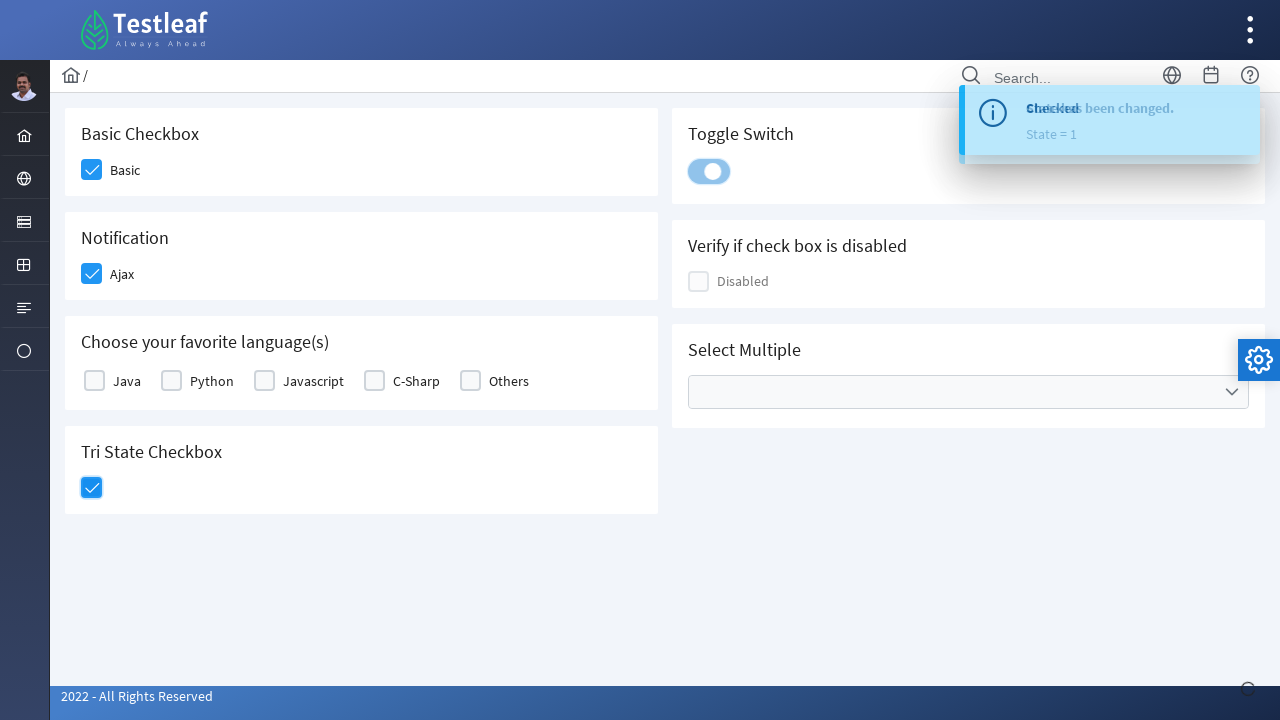

Located verify checkbox element
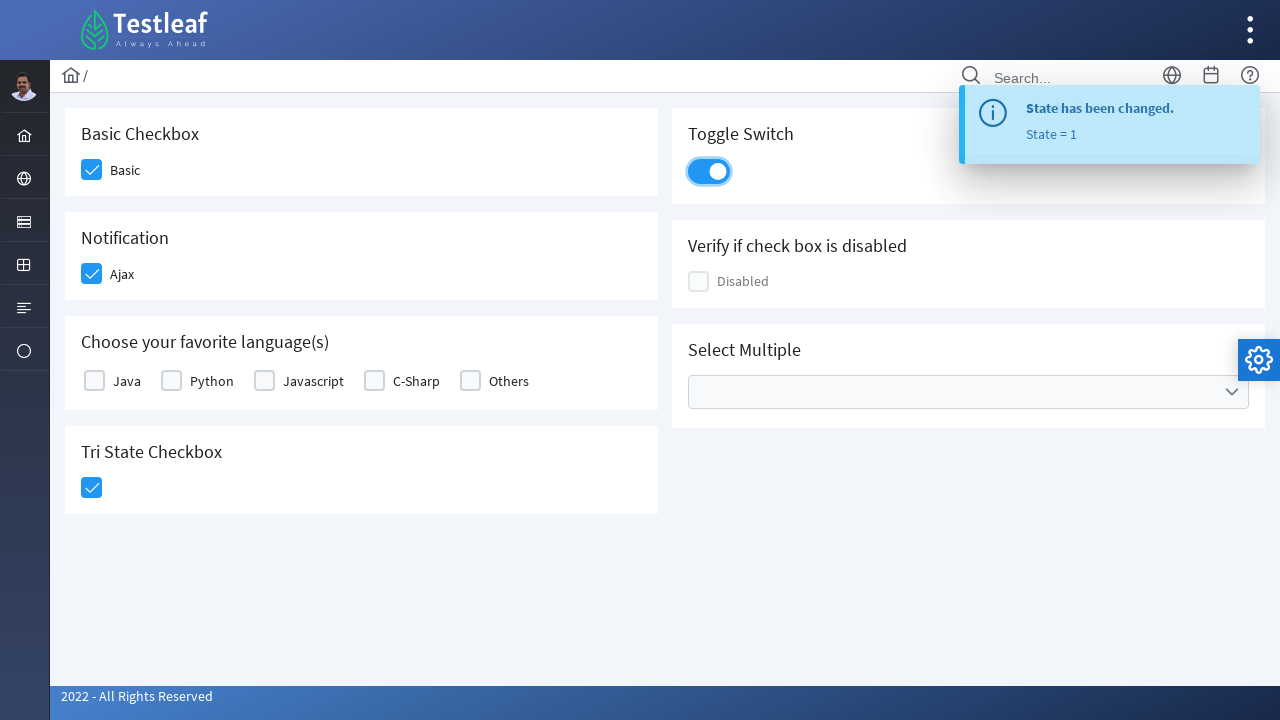

Checked if verify checkbox is enabled: True
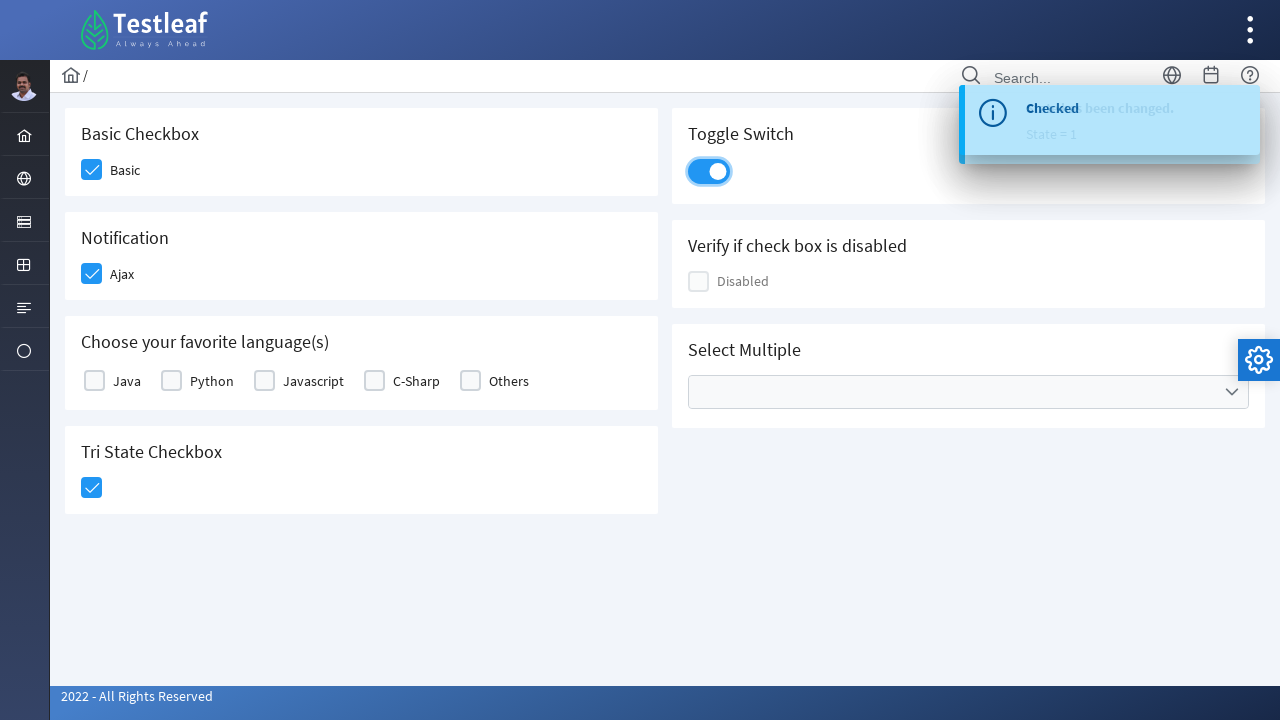

Clicked multiple selection dropdown at (968, 392) on #j_idt87\:multiple
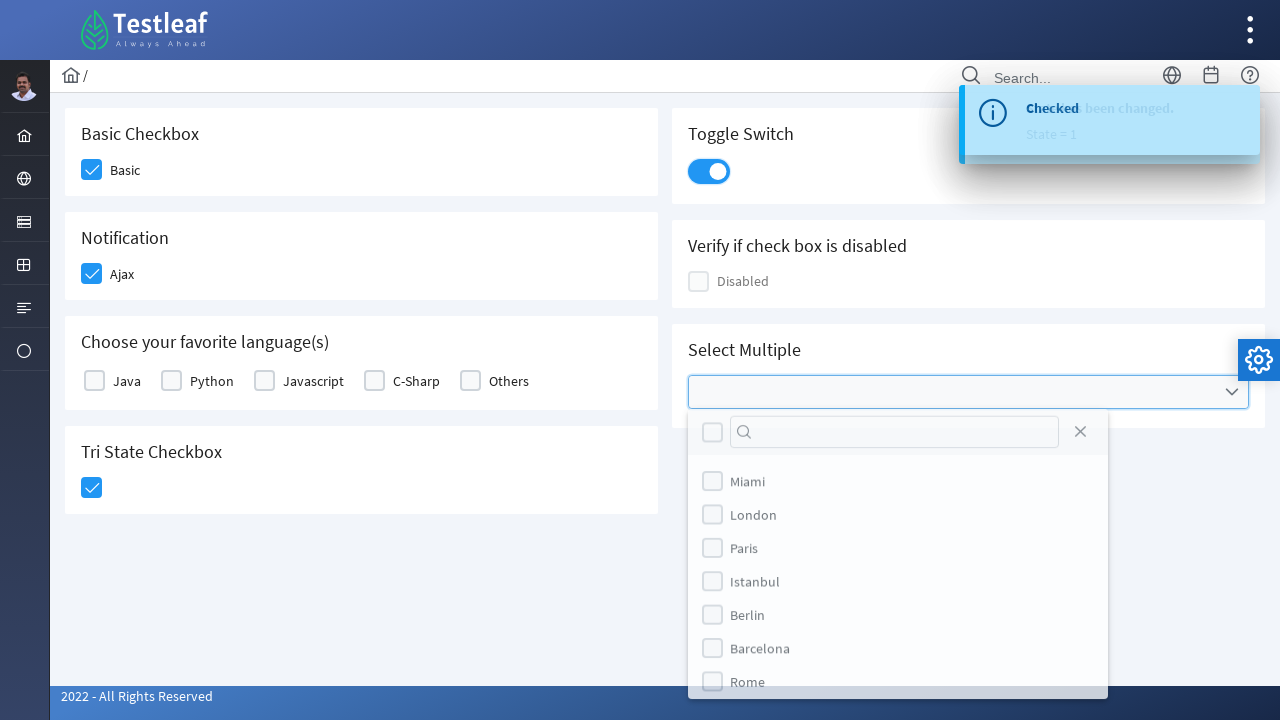

Waited for dropdown items to be visible
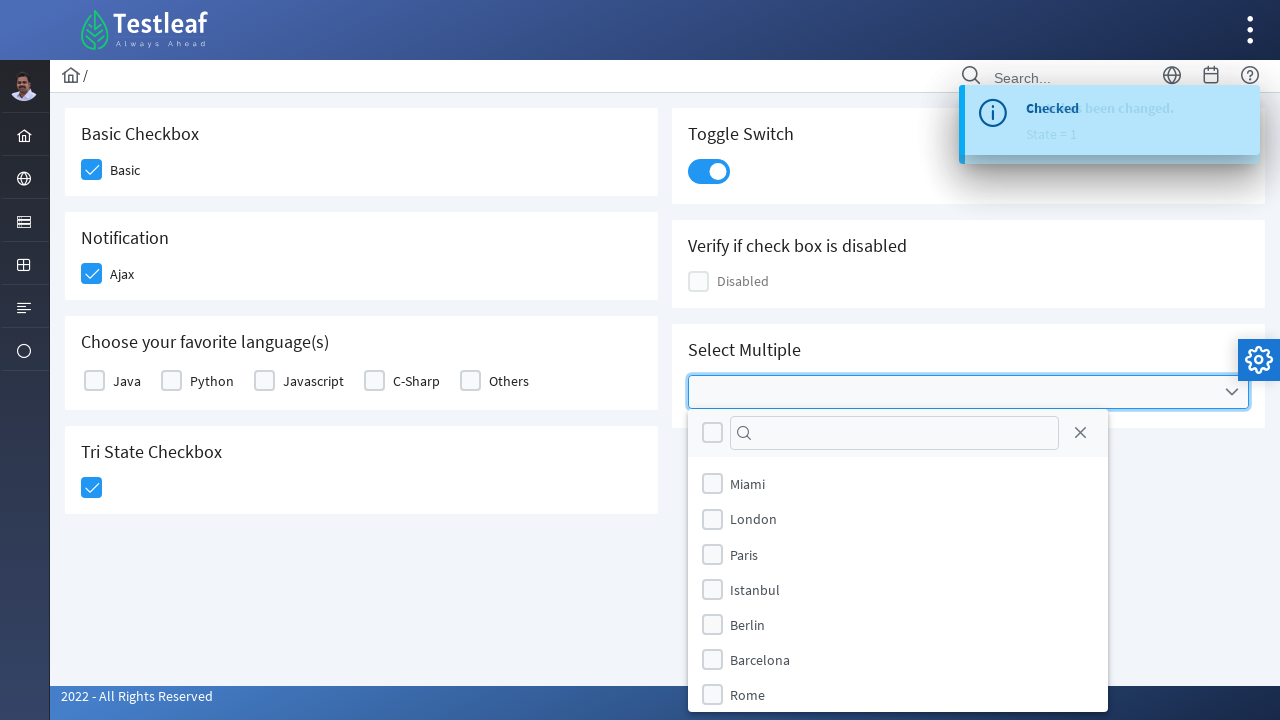

Located all dropdown item checkboxes
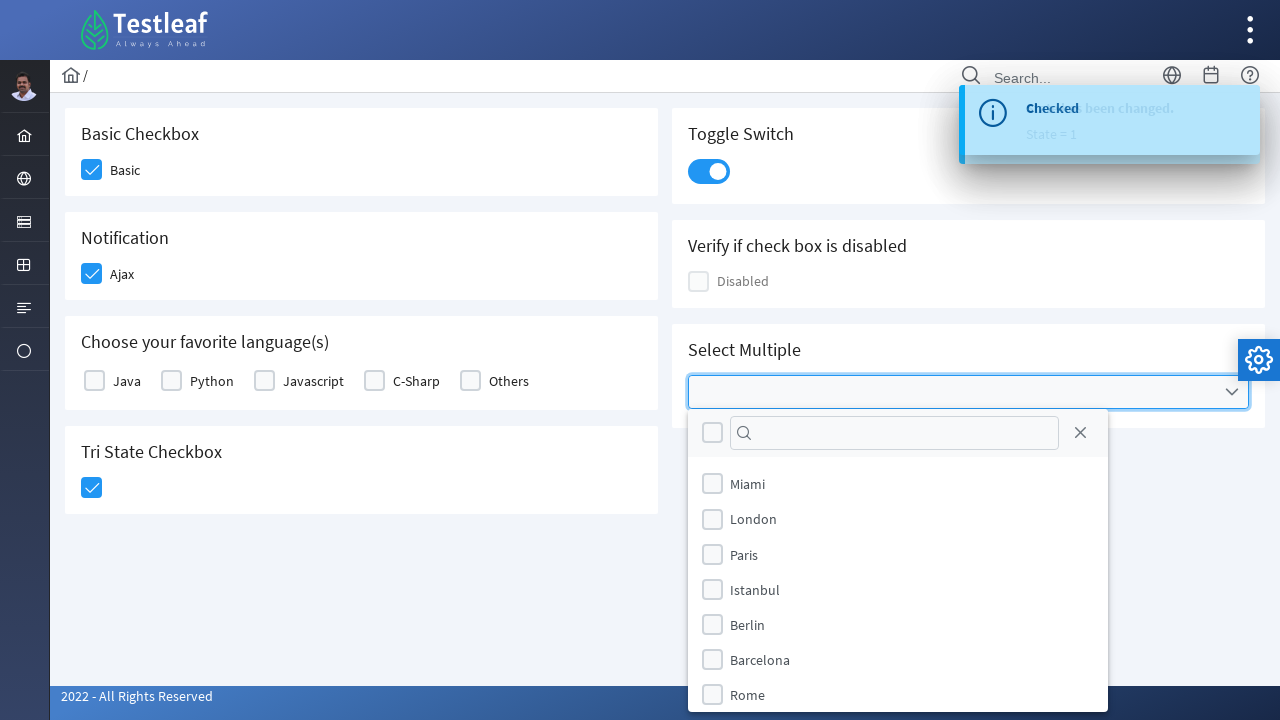

Found 9 dropdown items
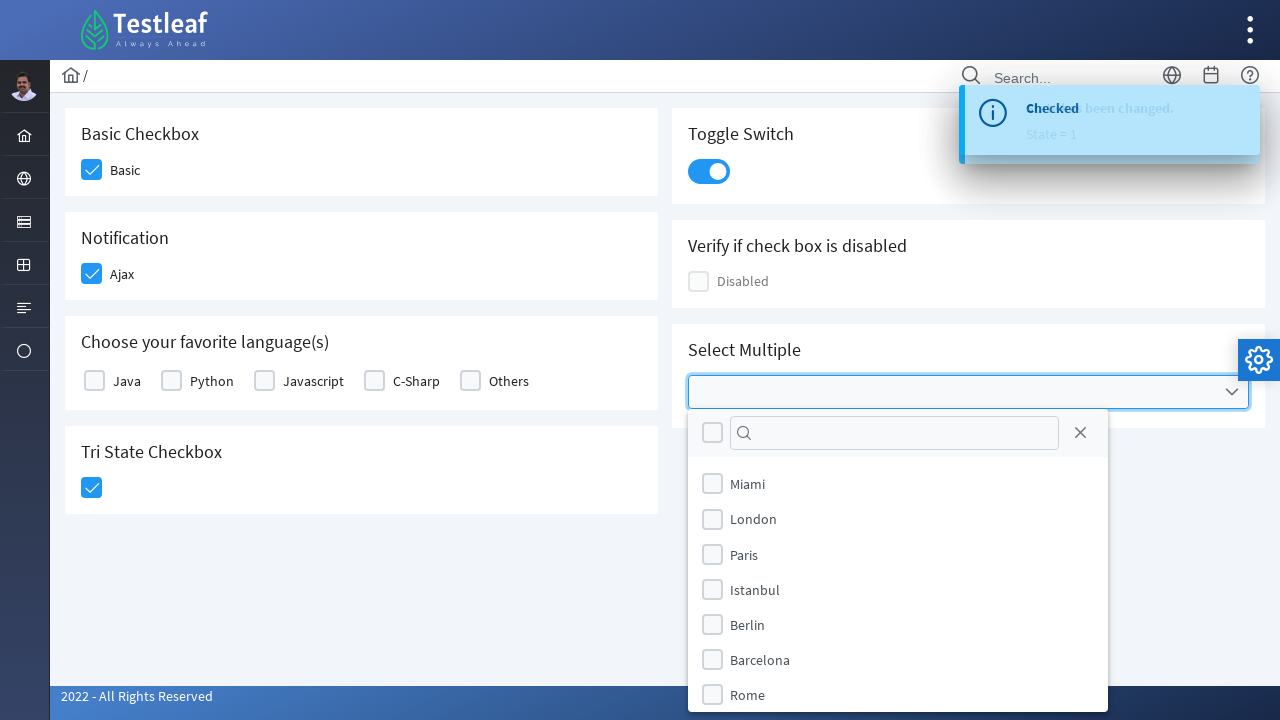

Located dropdown item 1 of 9
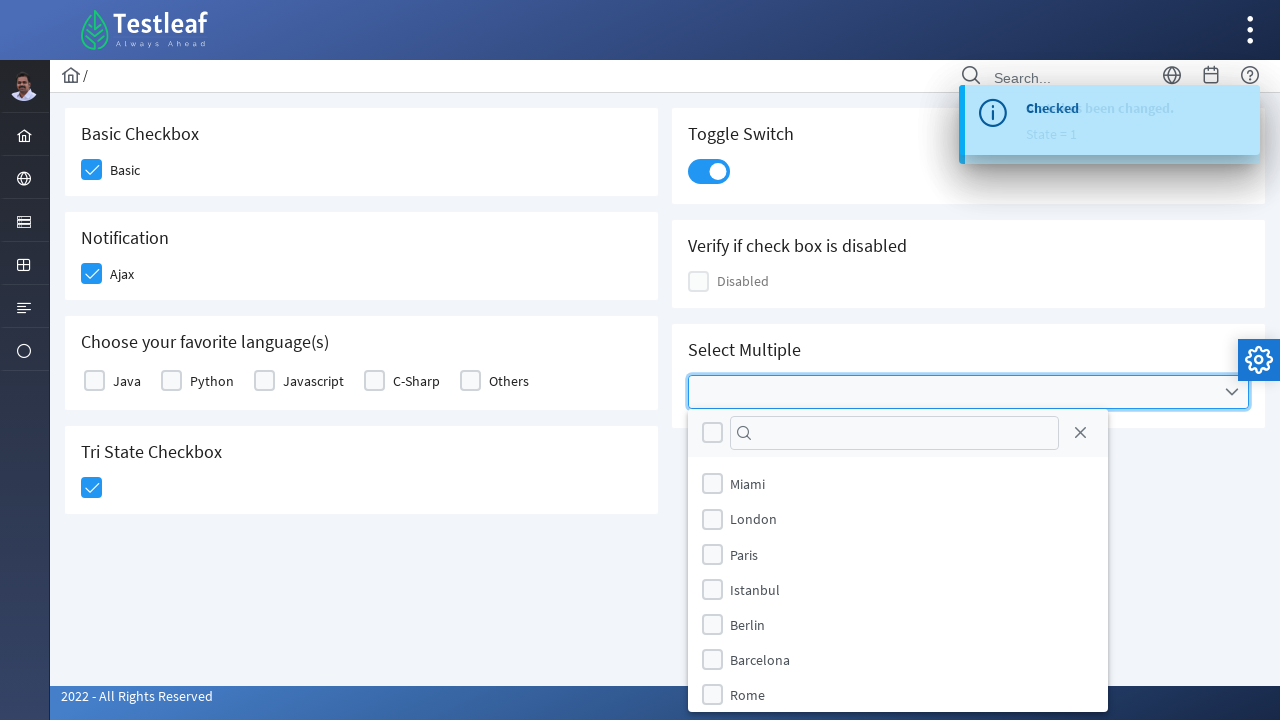

Located parent element of dropdown item 1
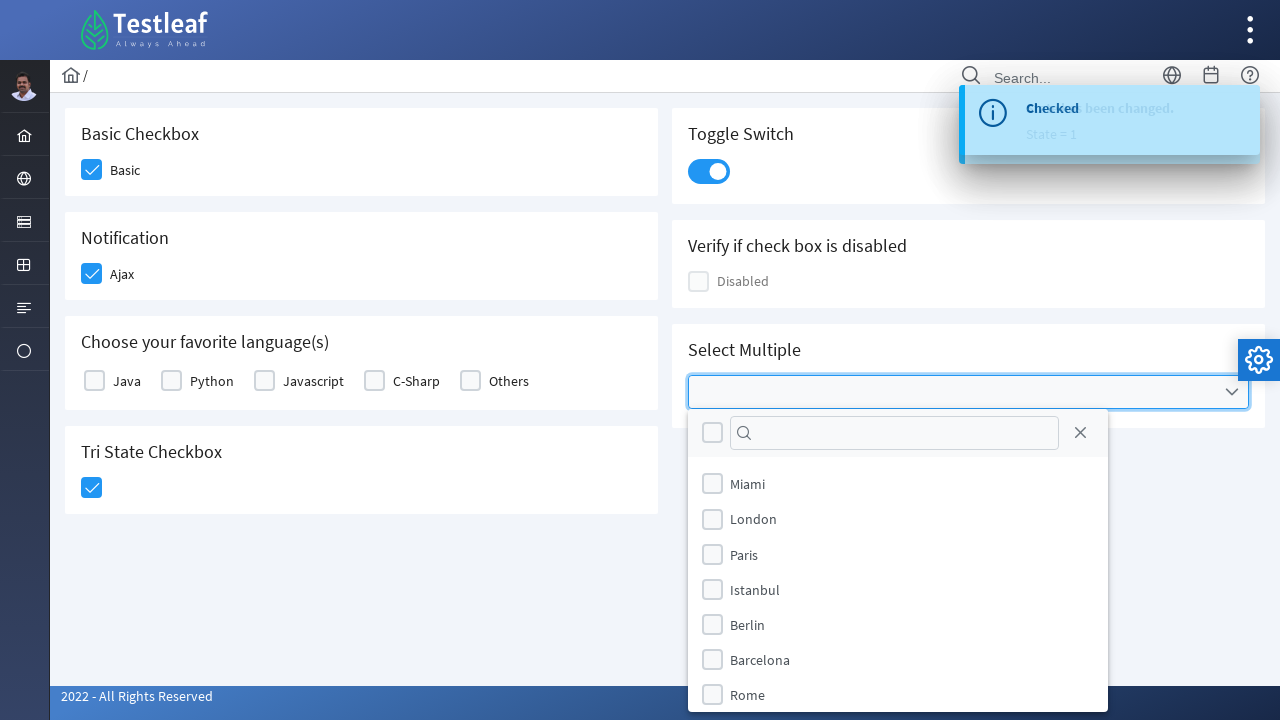

Retrieved text content: 
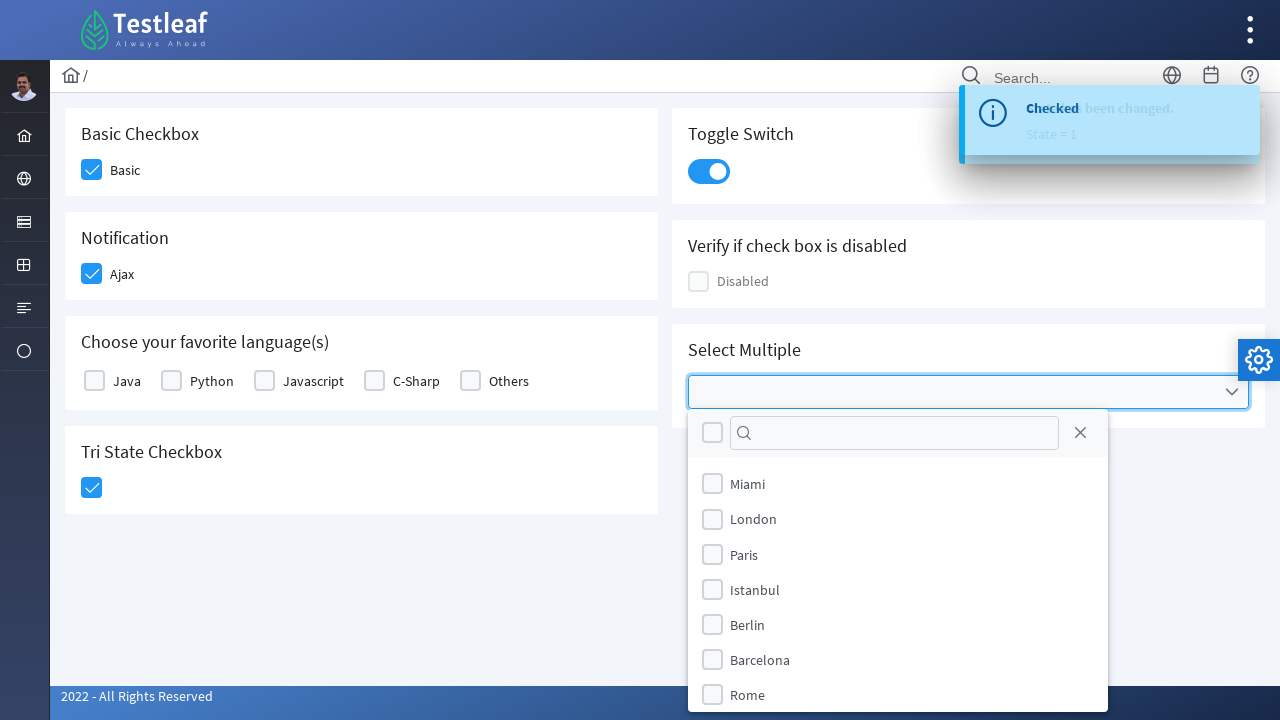

Located dropdown item 2 of 9
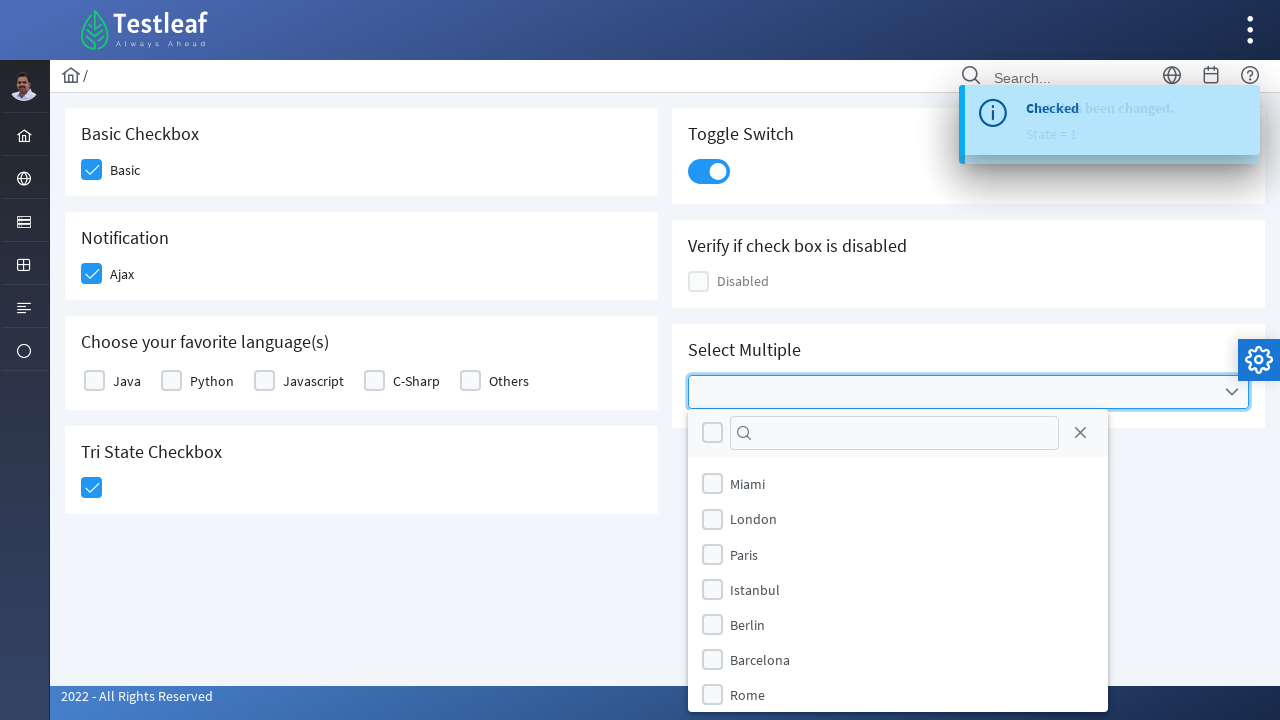

Located parent element of dropdown item 2
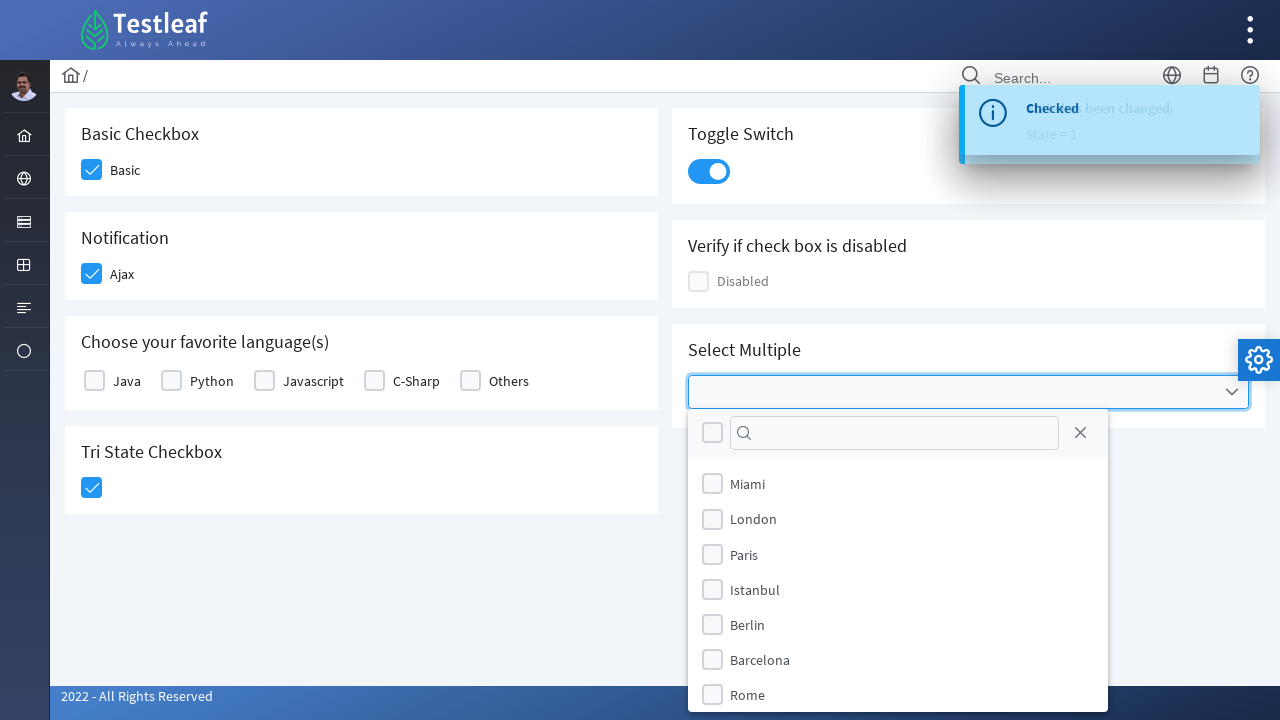

Retrieved text content: 
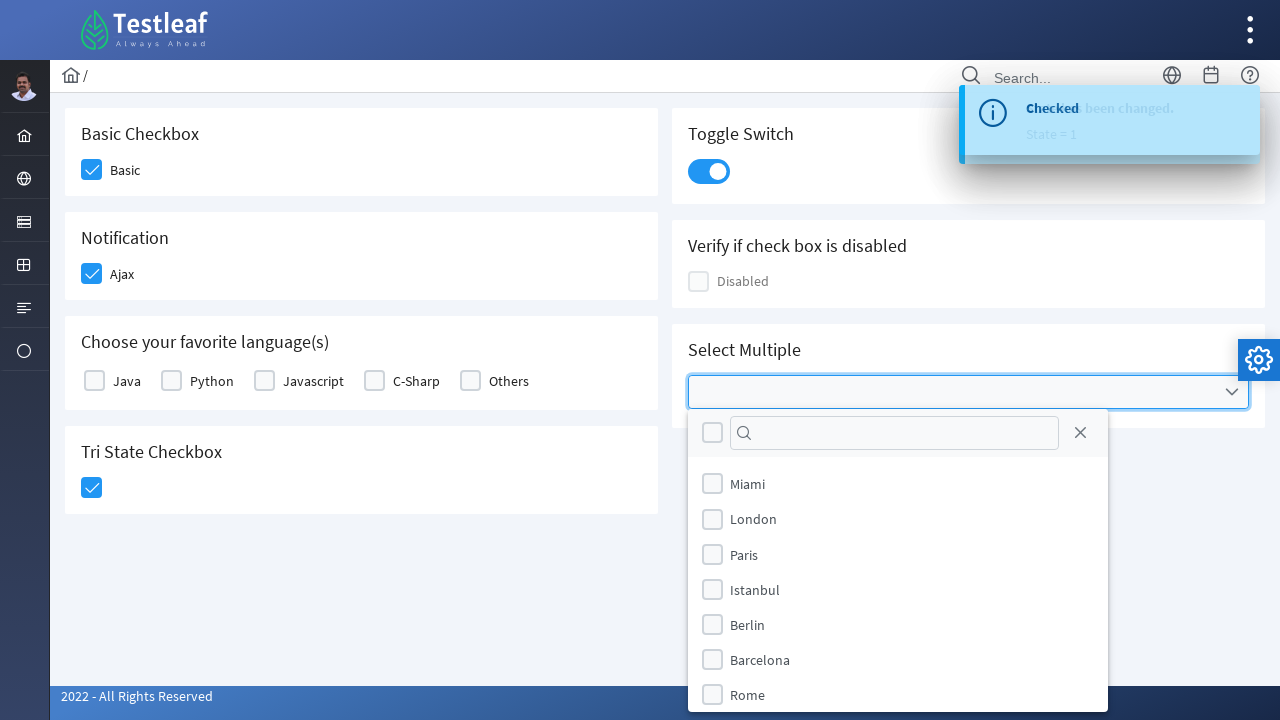

Located dropdown item 3 of 9
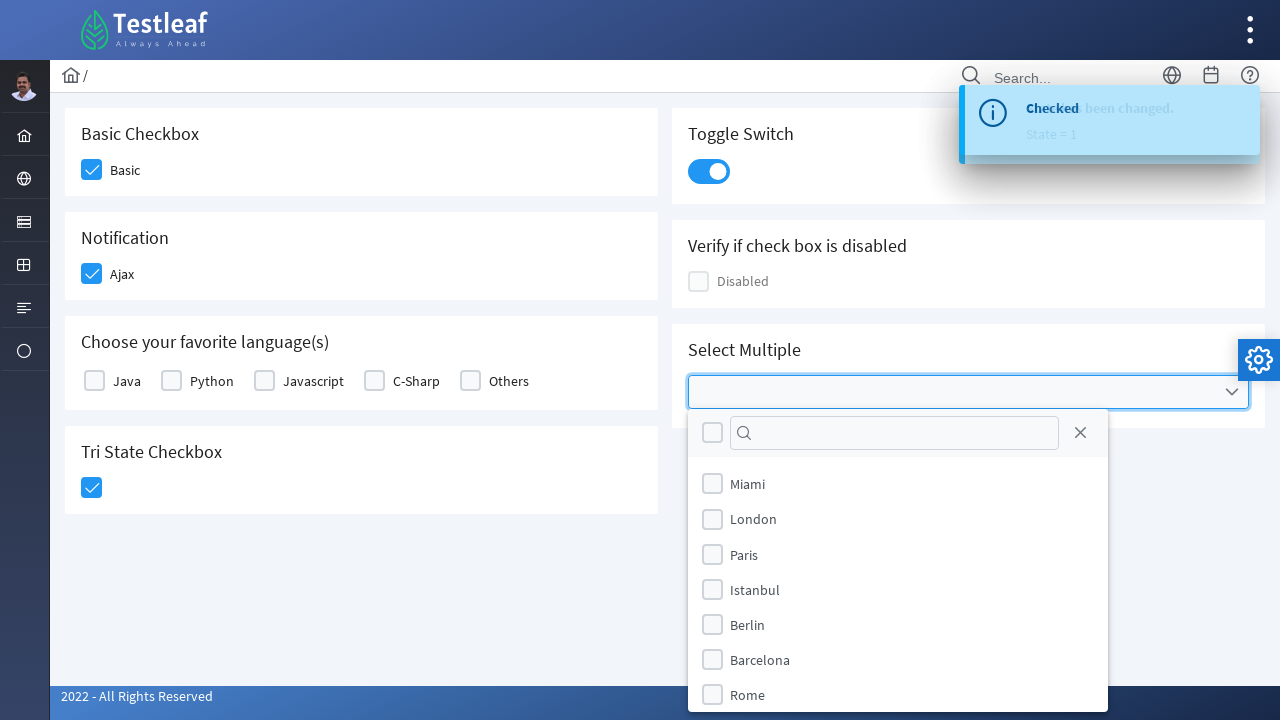

Located parent element of dropdown item 3
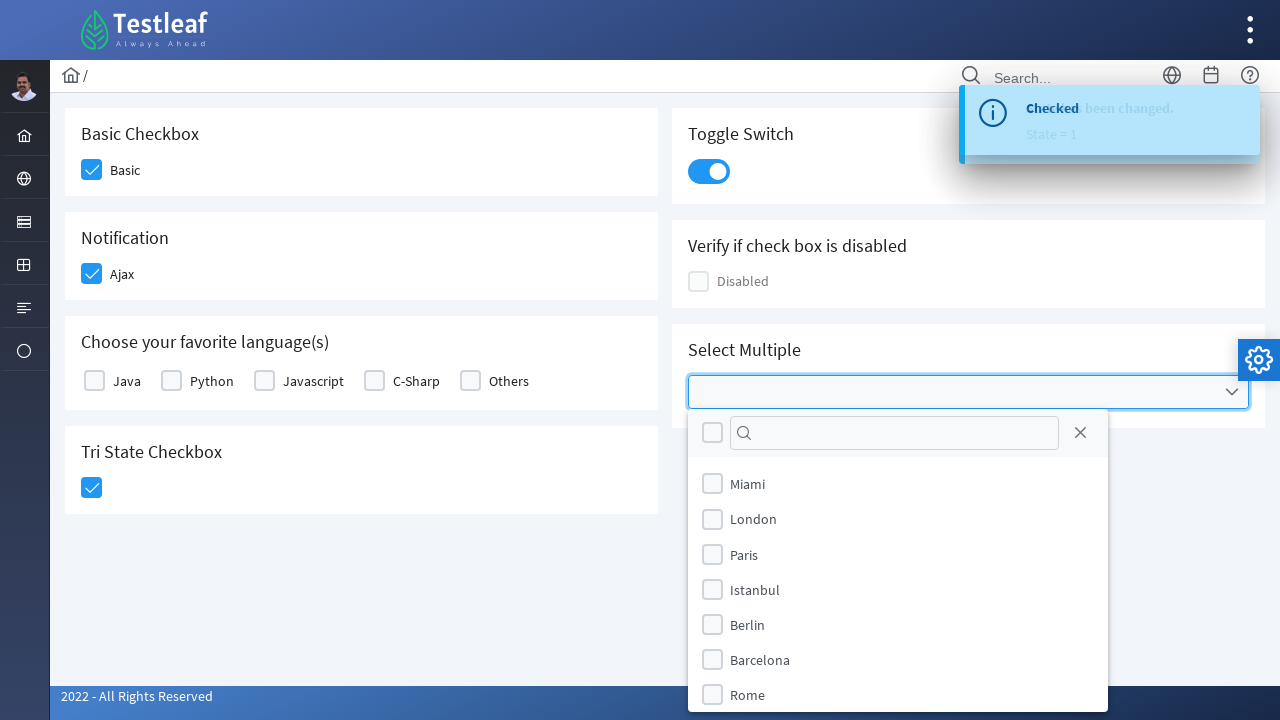

Retrieved text content: 
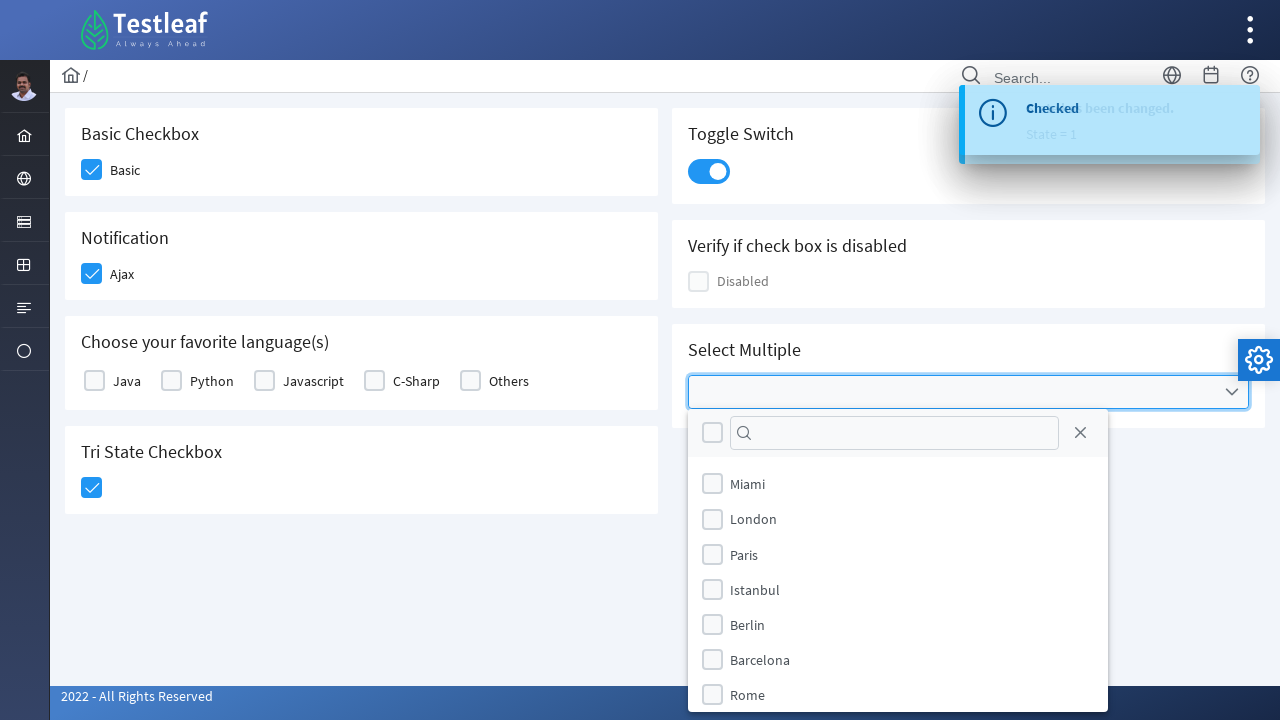

Located dropdown item 4 of 9
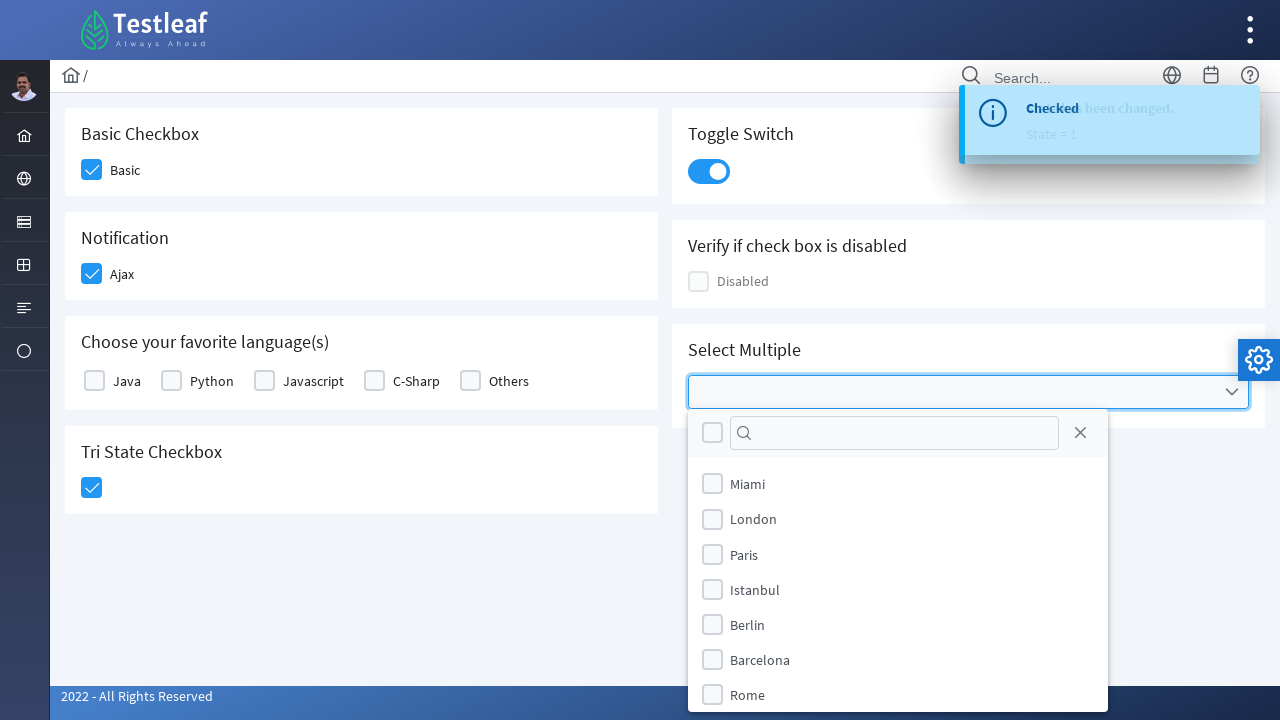

Located parent element of dropdown item 4
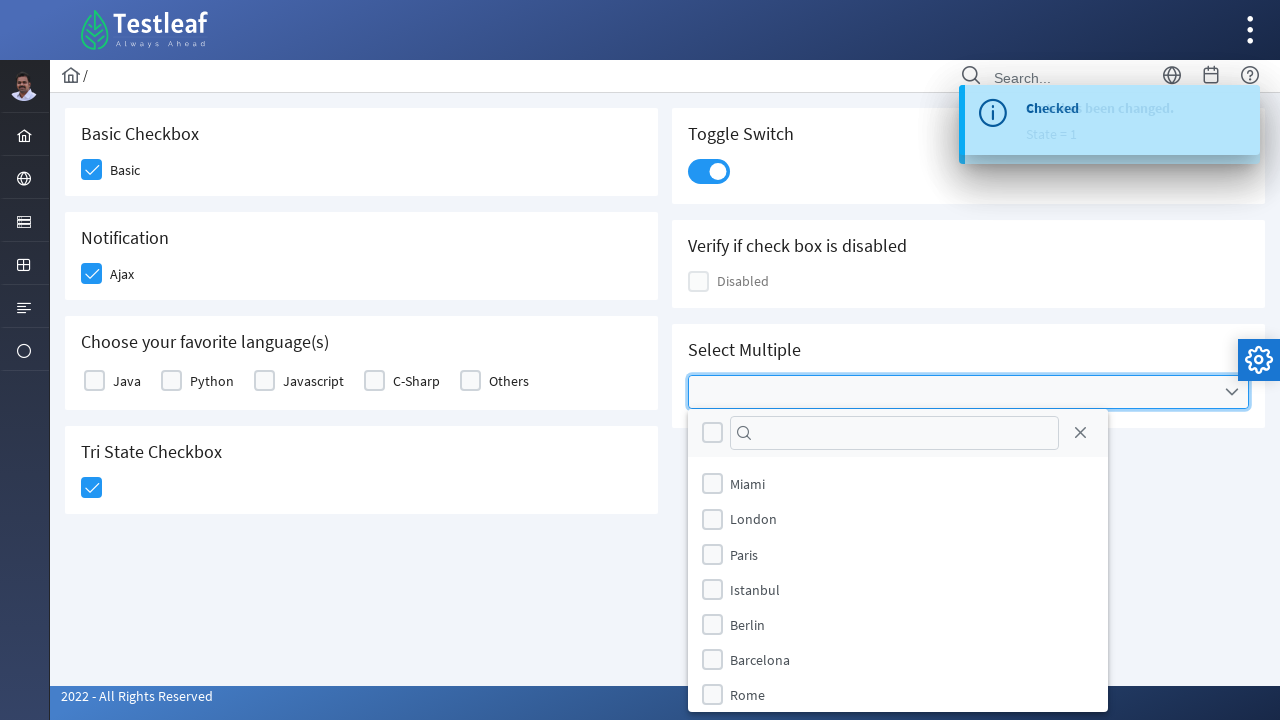

Retrieved text content: 
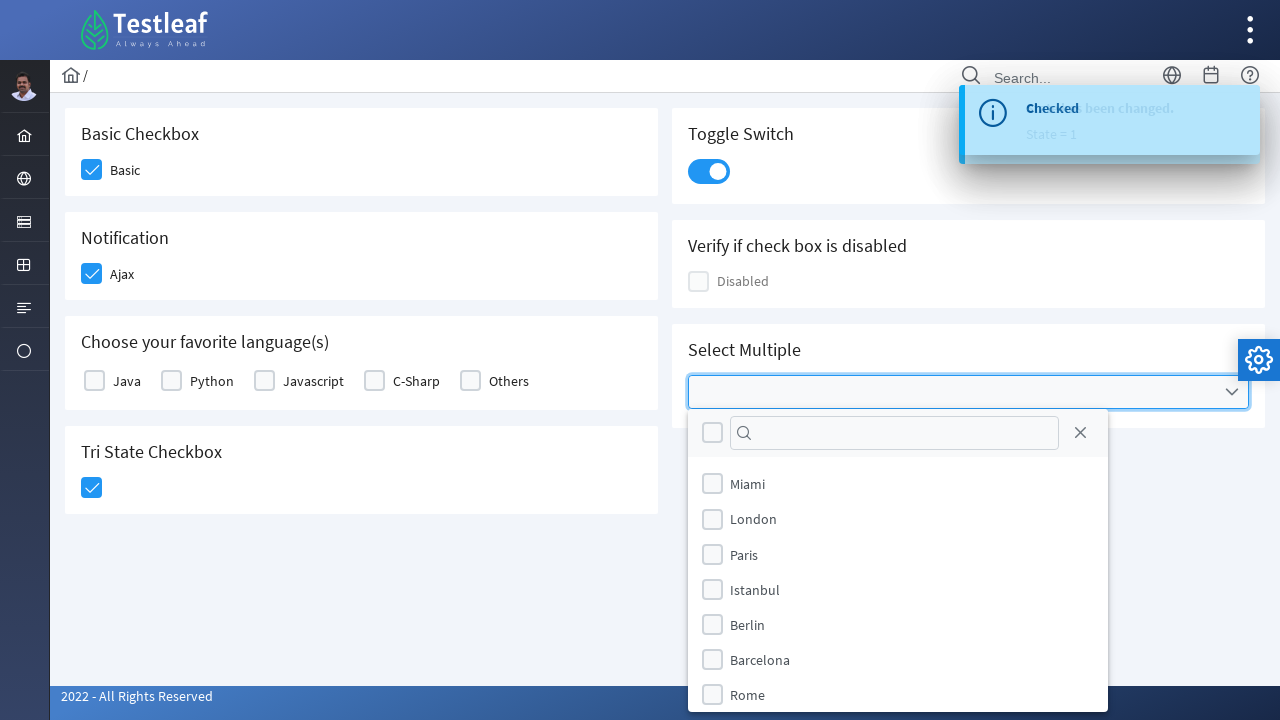

Located dropdown item 5 of 9
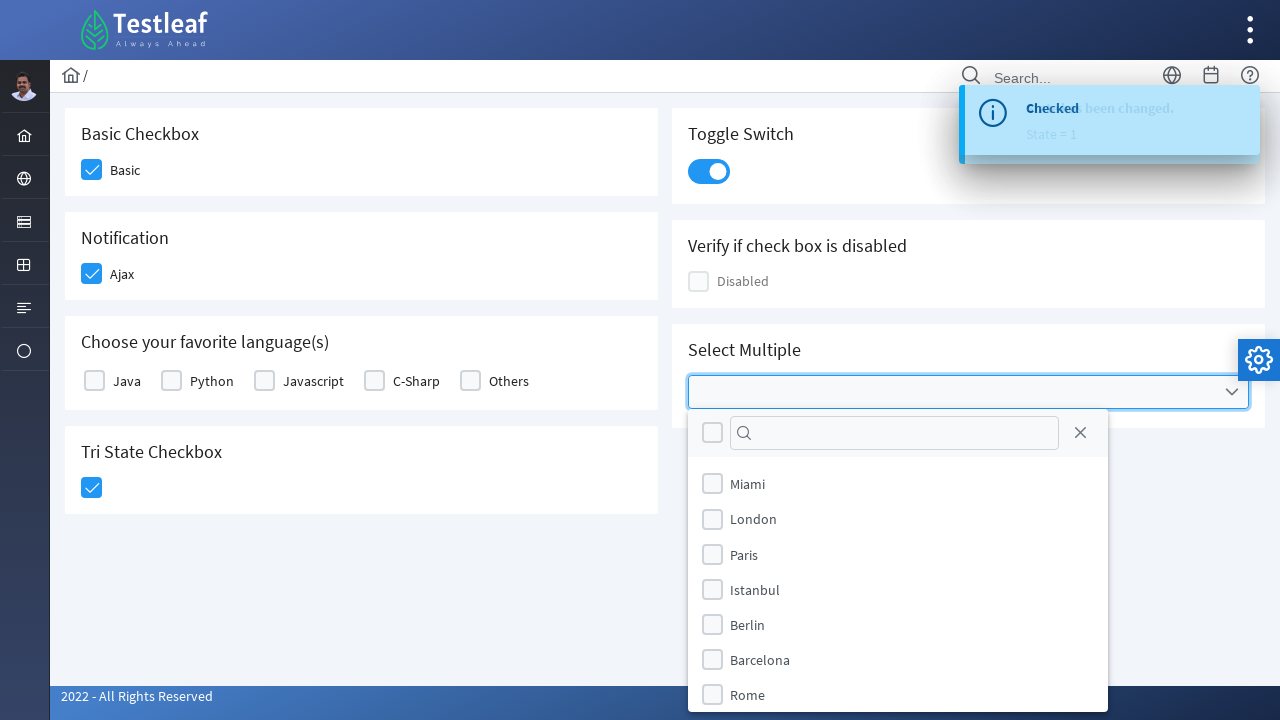

Located parent element of dropdown item 5
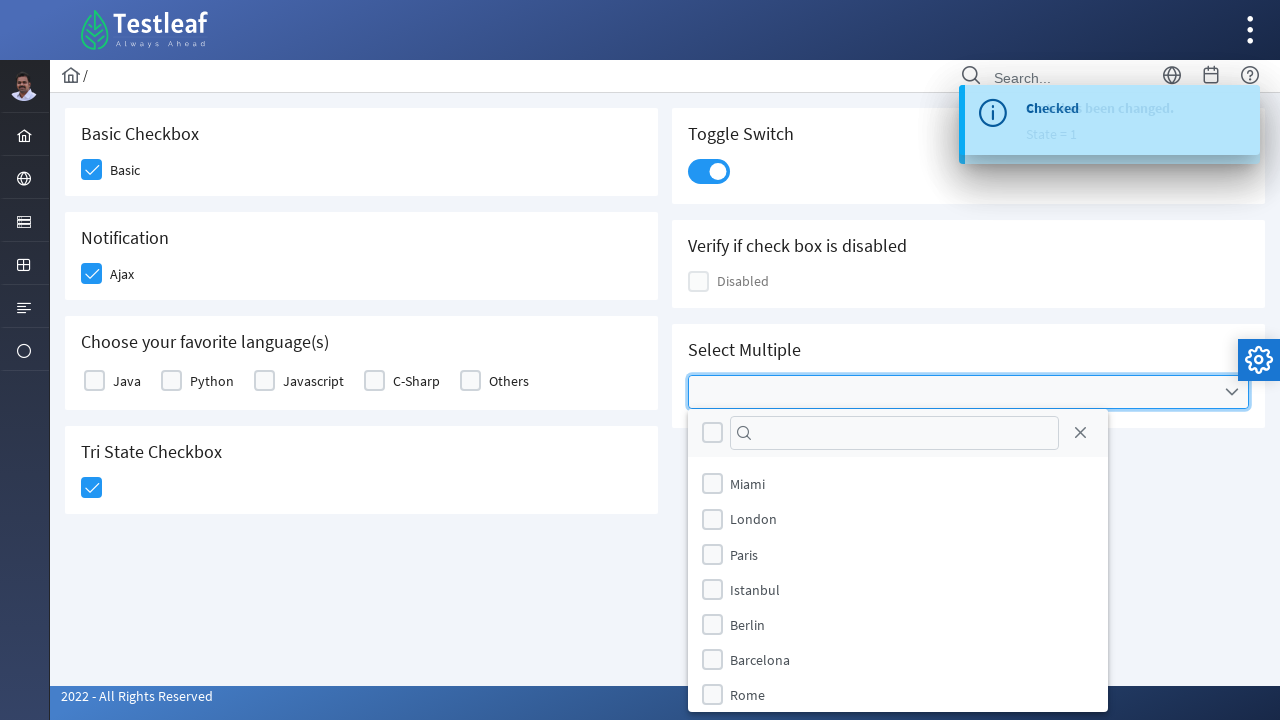

Retrieved text content: 
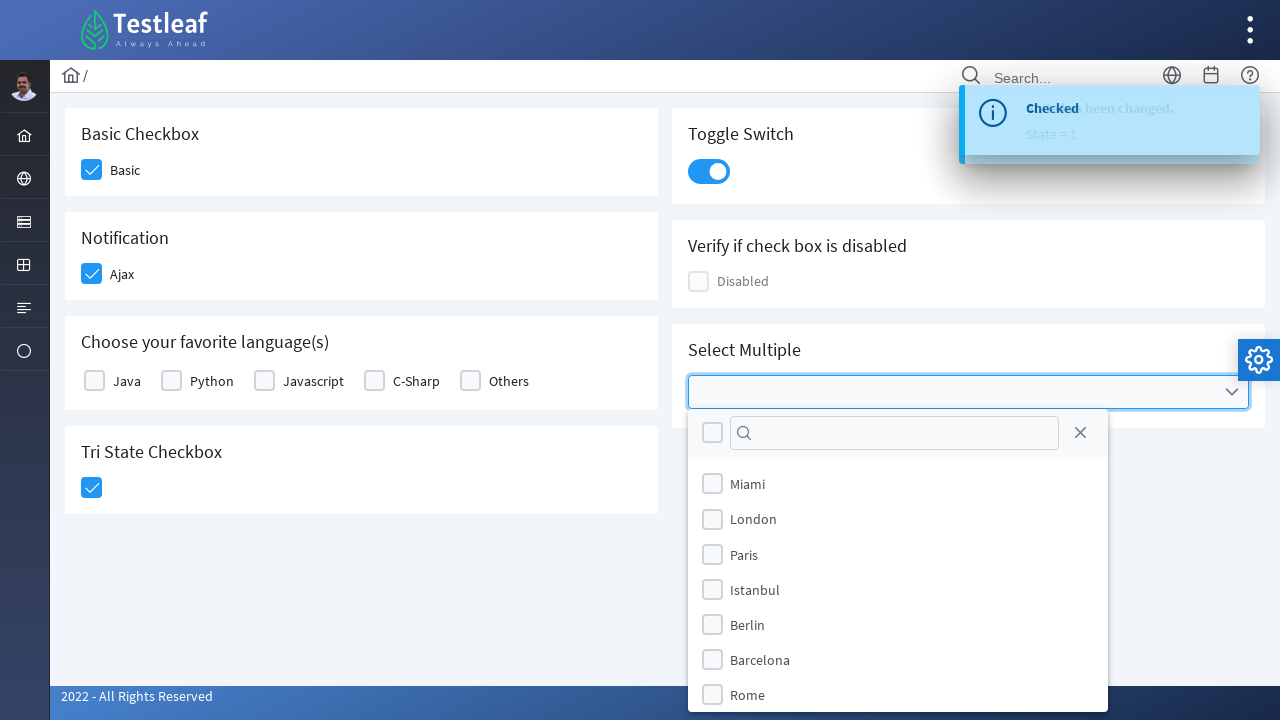

Located dropdown item 6 of 9
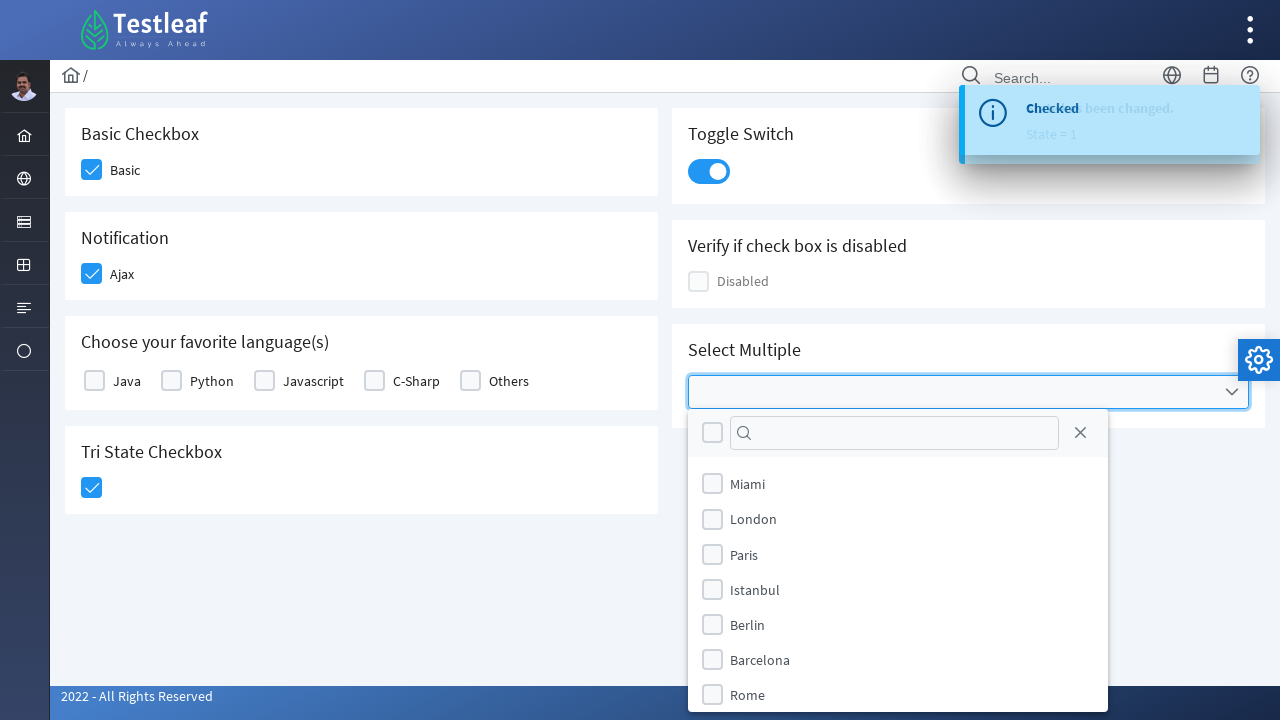

Located parent element of dropdown item 6
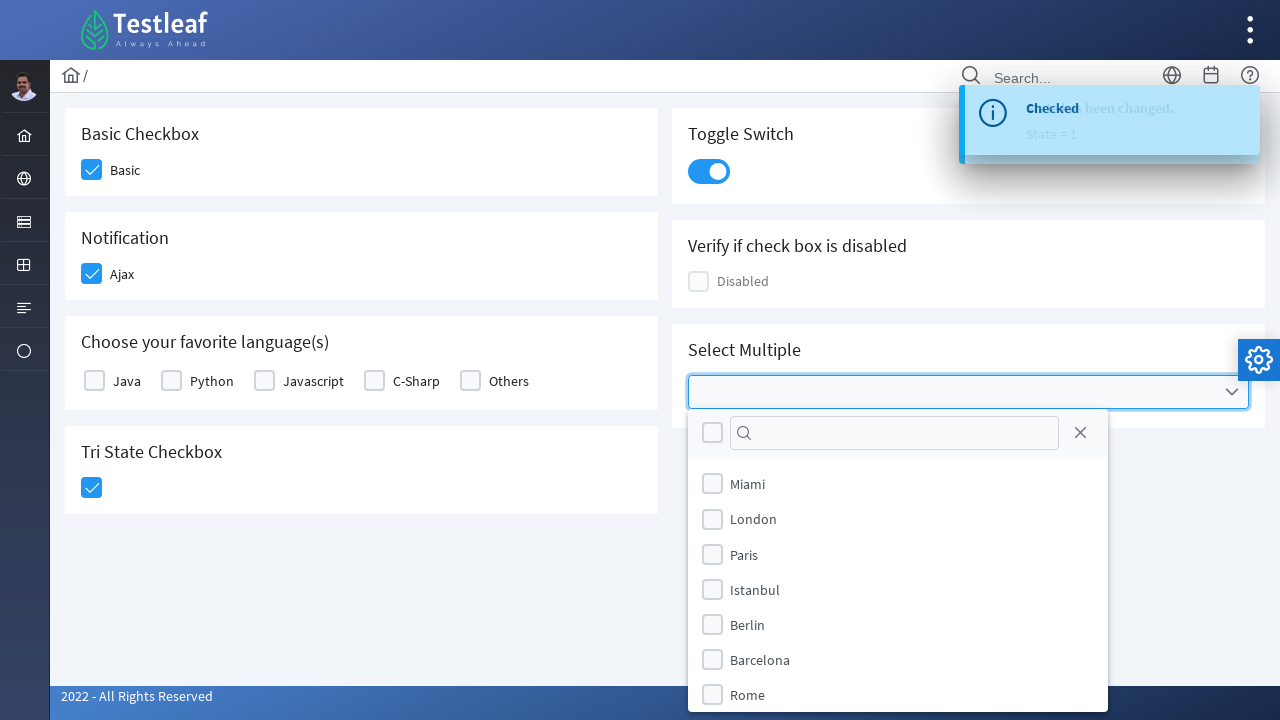

Retrieved text content: 
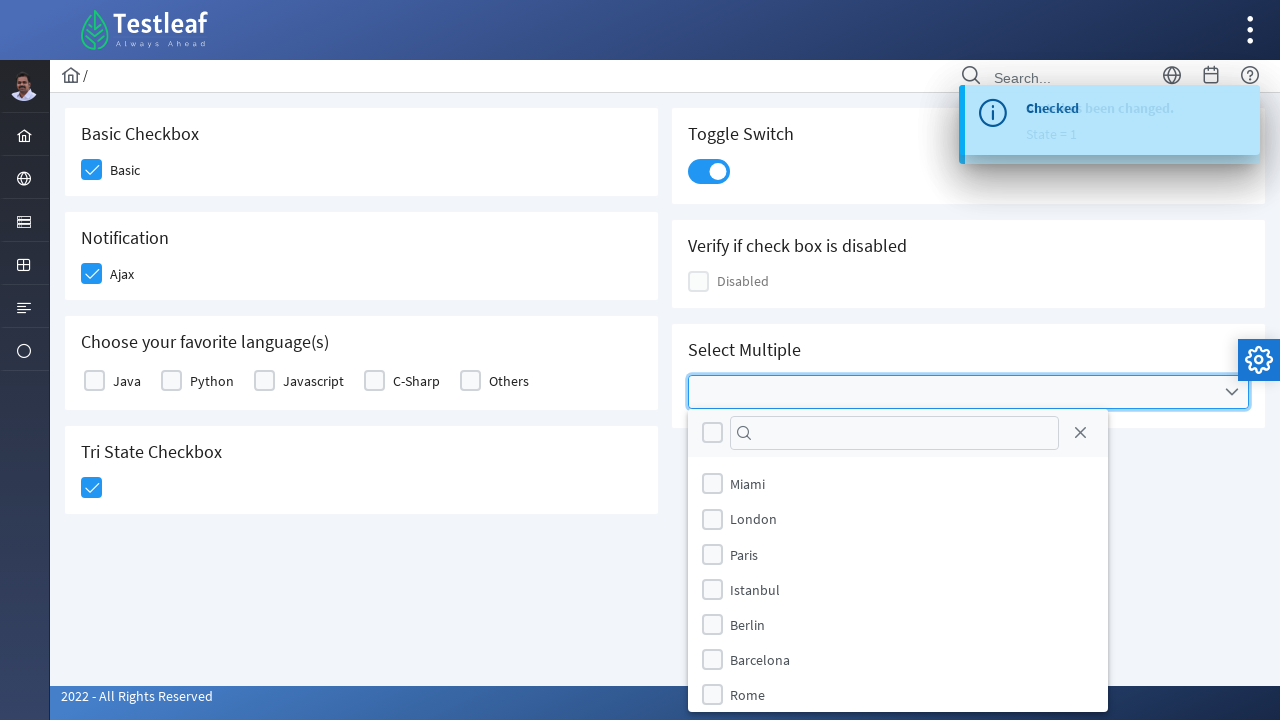

Located dropdown item 7 of 9
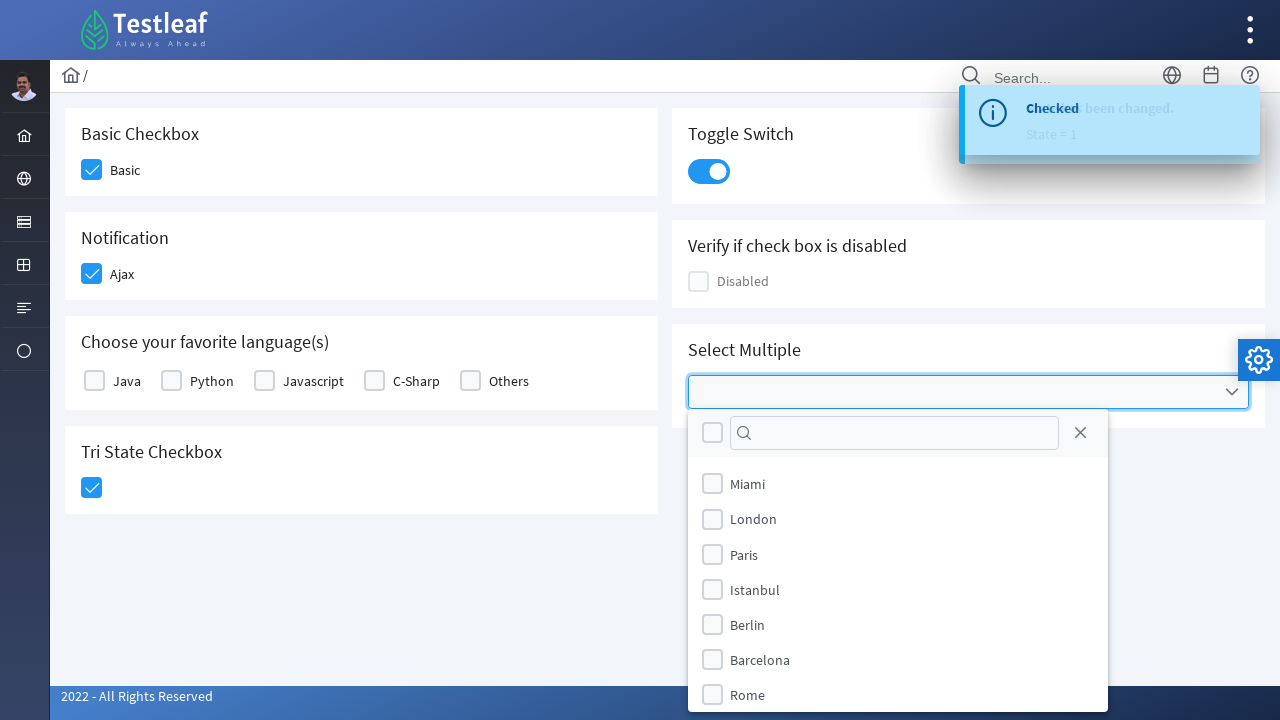

Located parent element of dropdown item 7
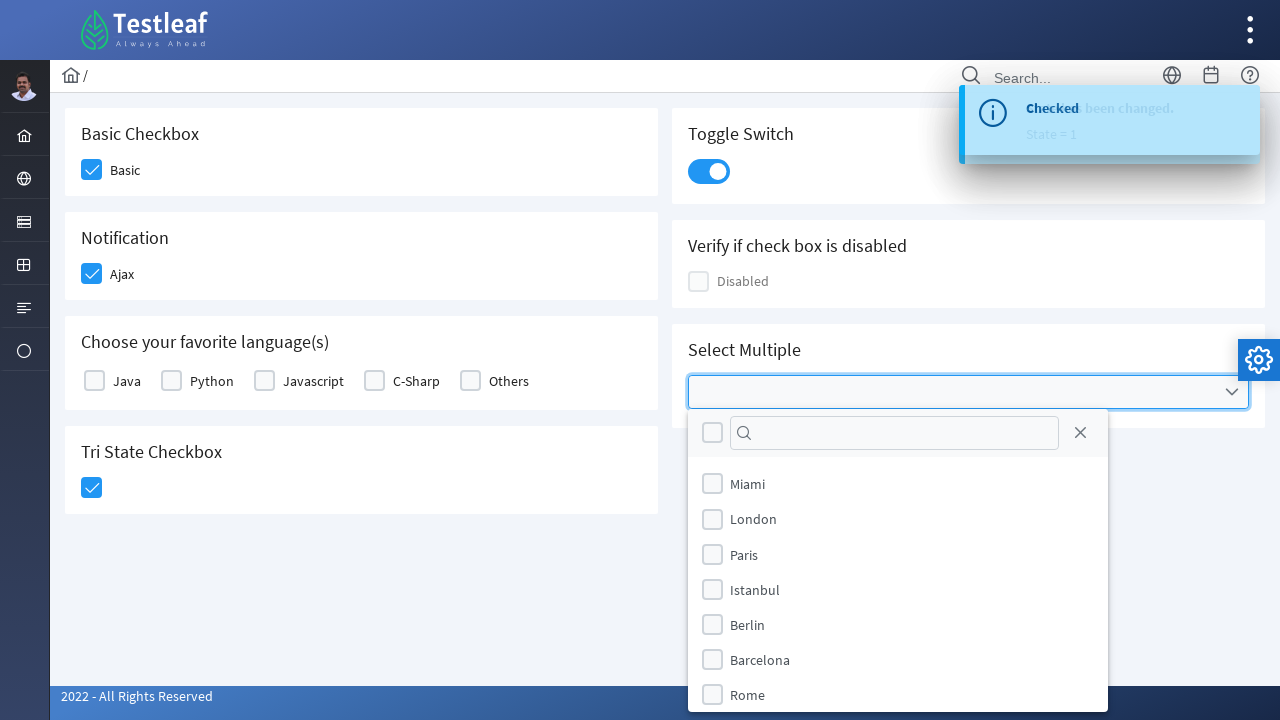

Retrieved text content: 
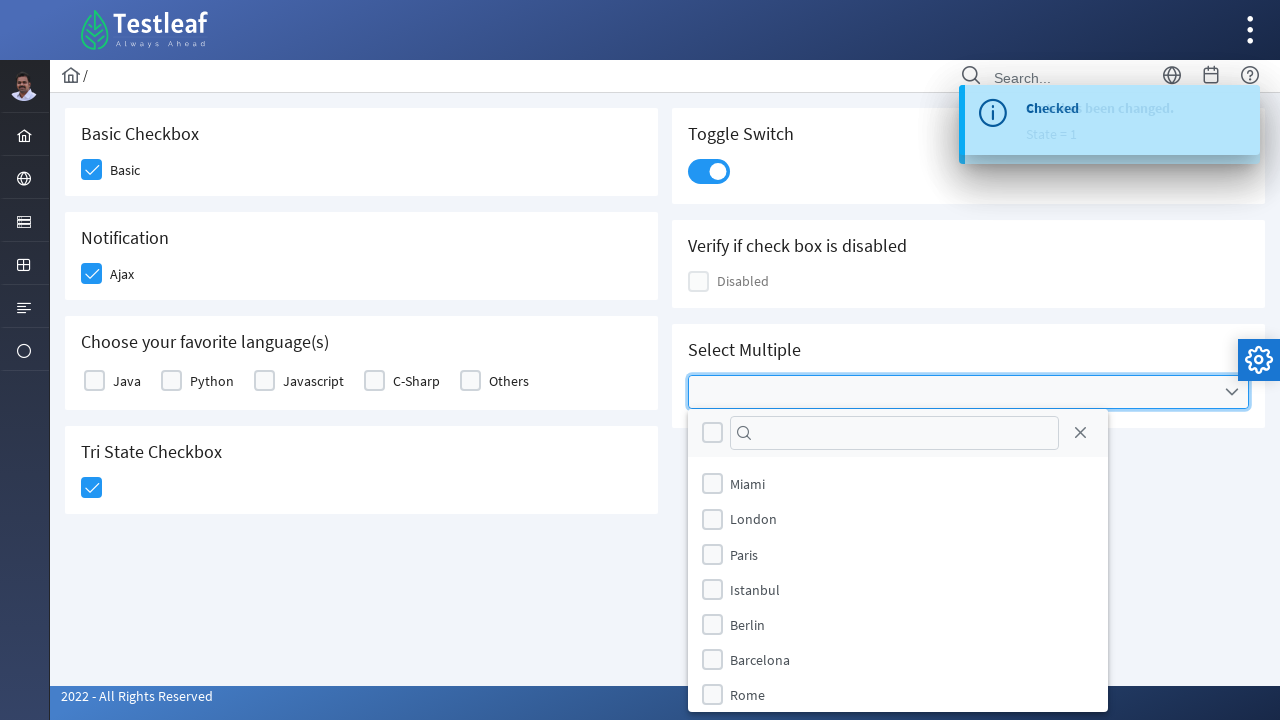

Located dropdown item 8 of 9
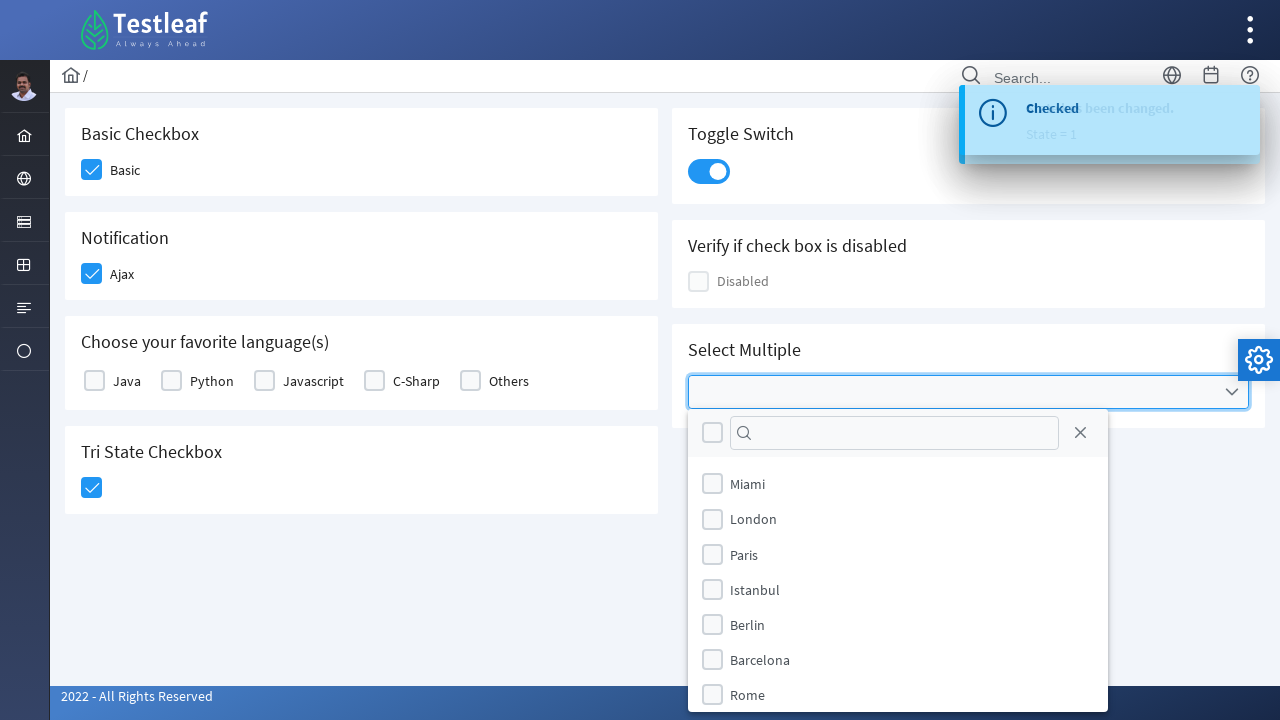

Located parent element of dropdown item 8
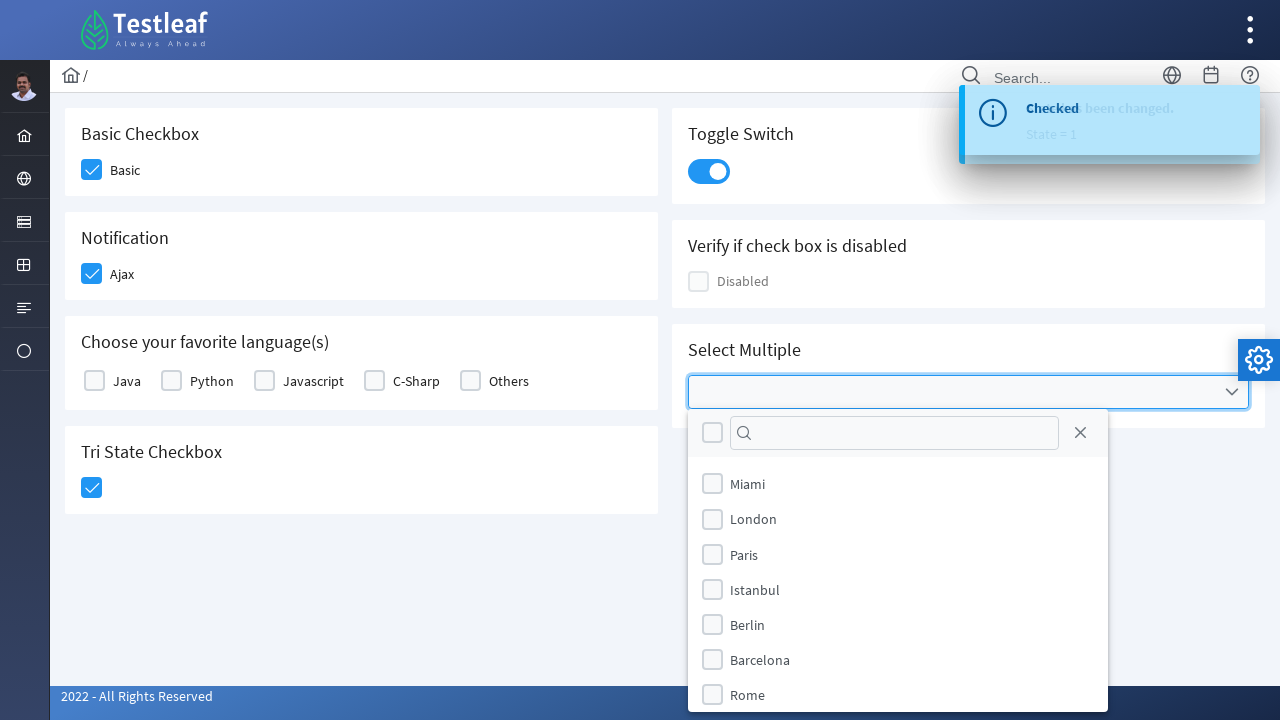

Retrieved text content: 
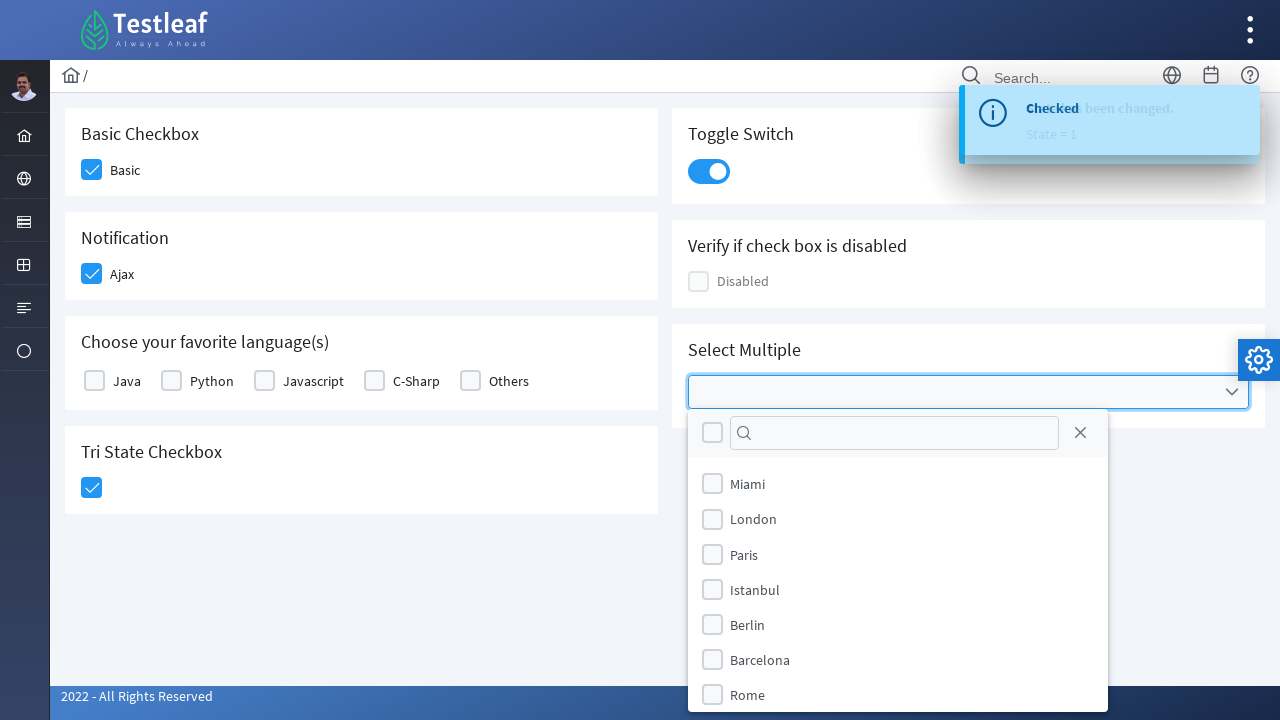

Located dropdown item 9 of 9
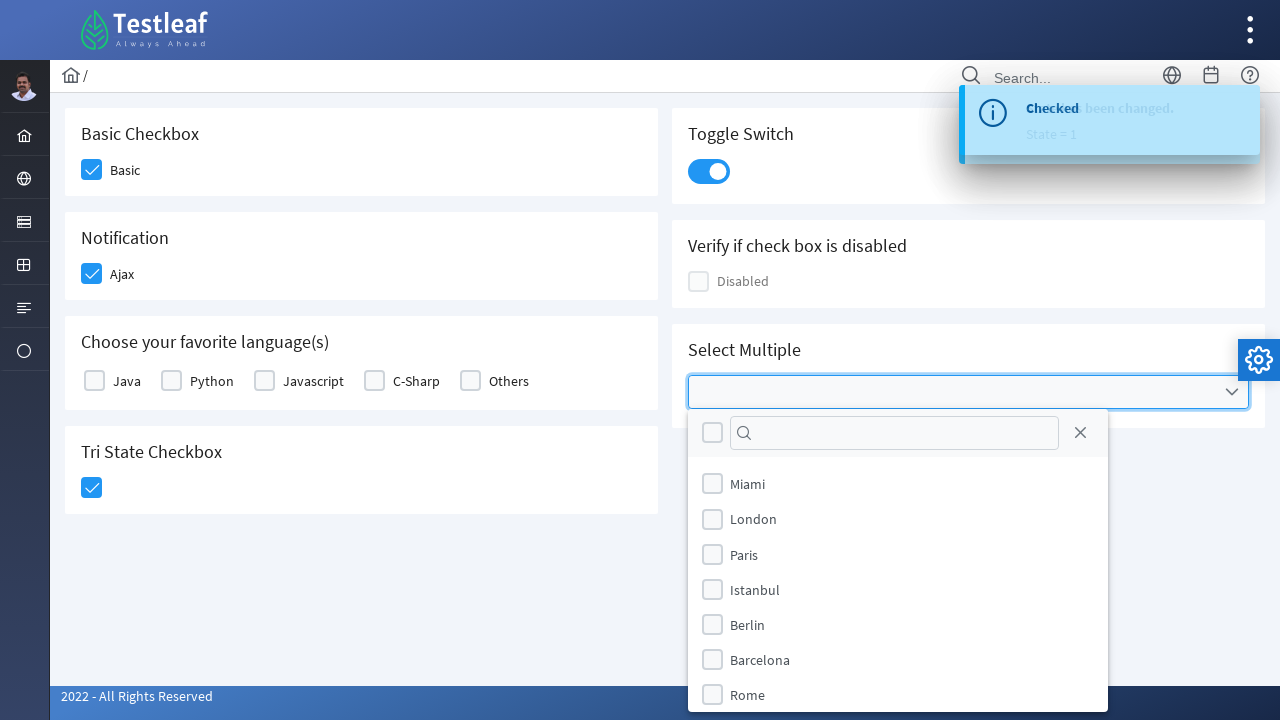

Located parent element of dropdown item 9
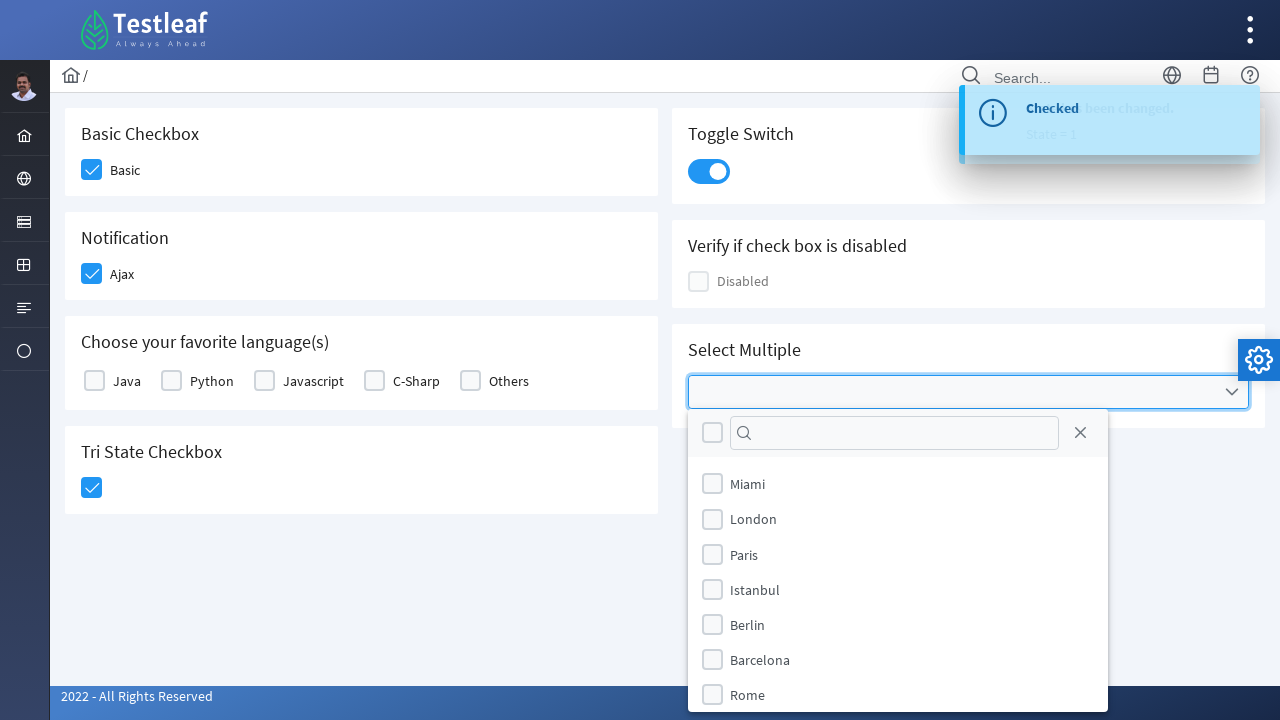

Retrieved text content: 
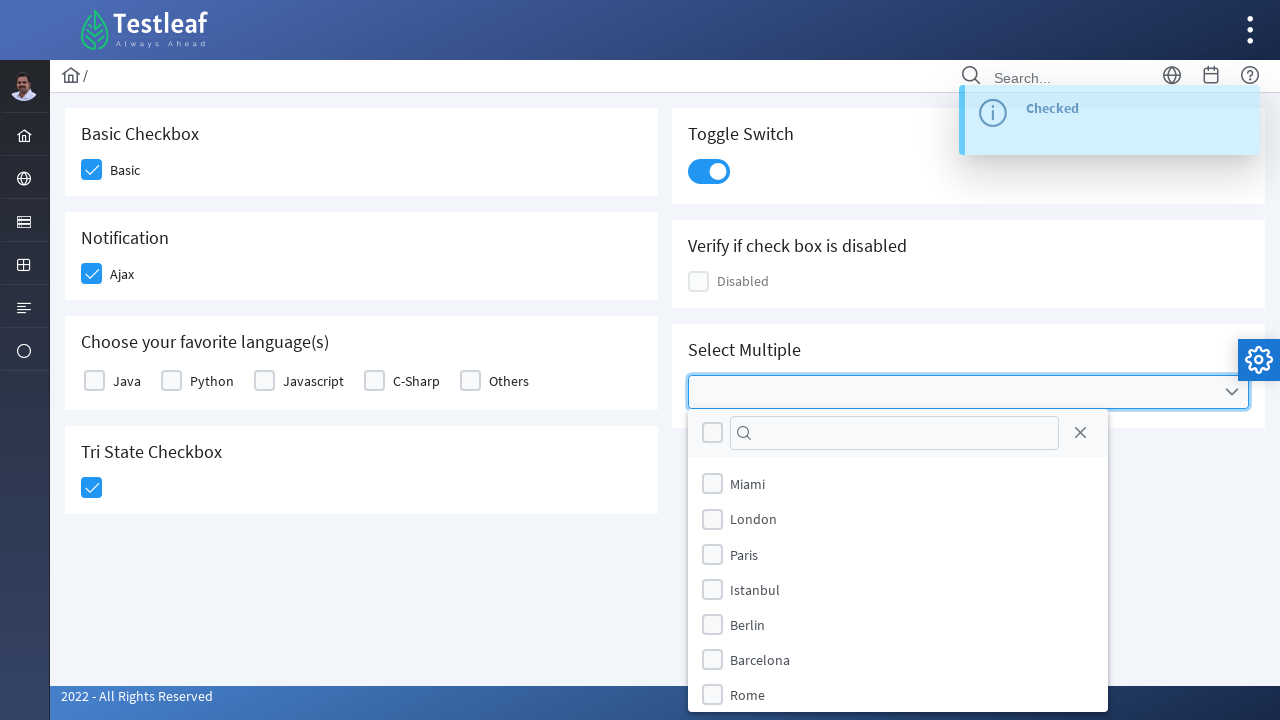

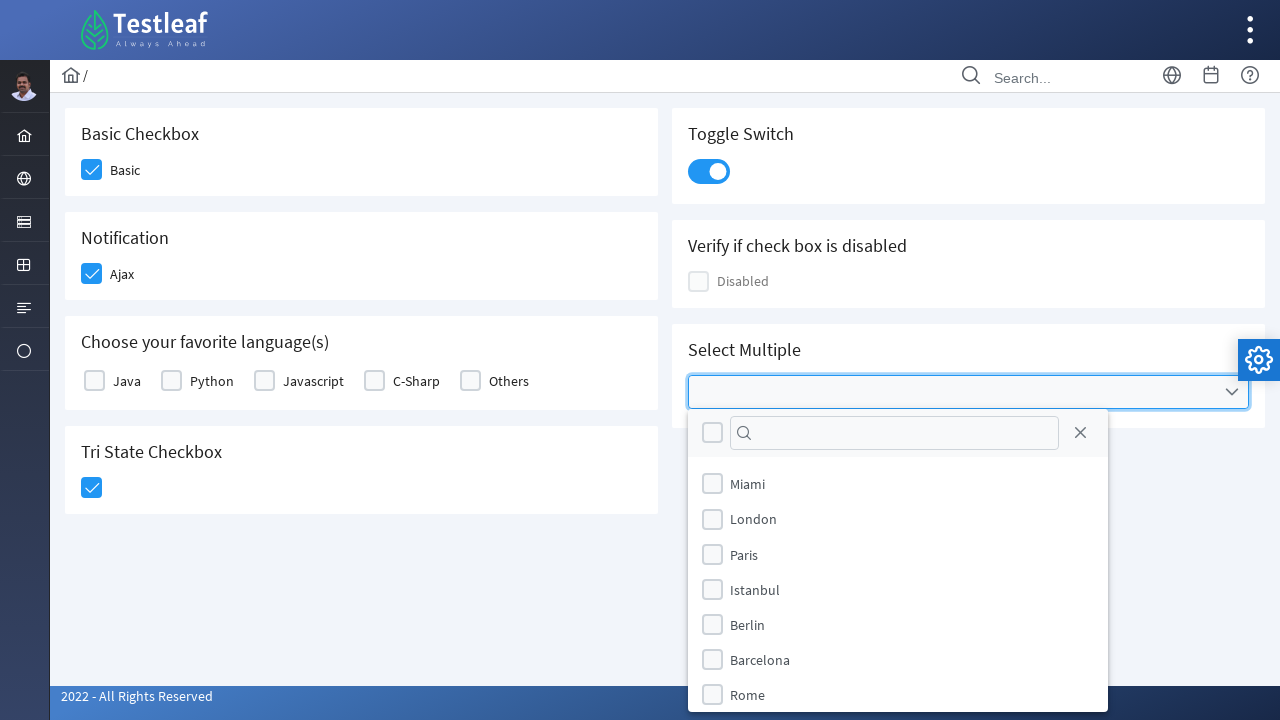